Navigates through 8 pages of deputies listings by clicking the pagination buttons

Starting URL: https://kenesh.kg/deputies

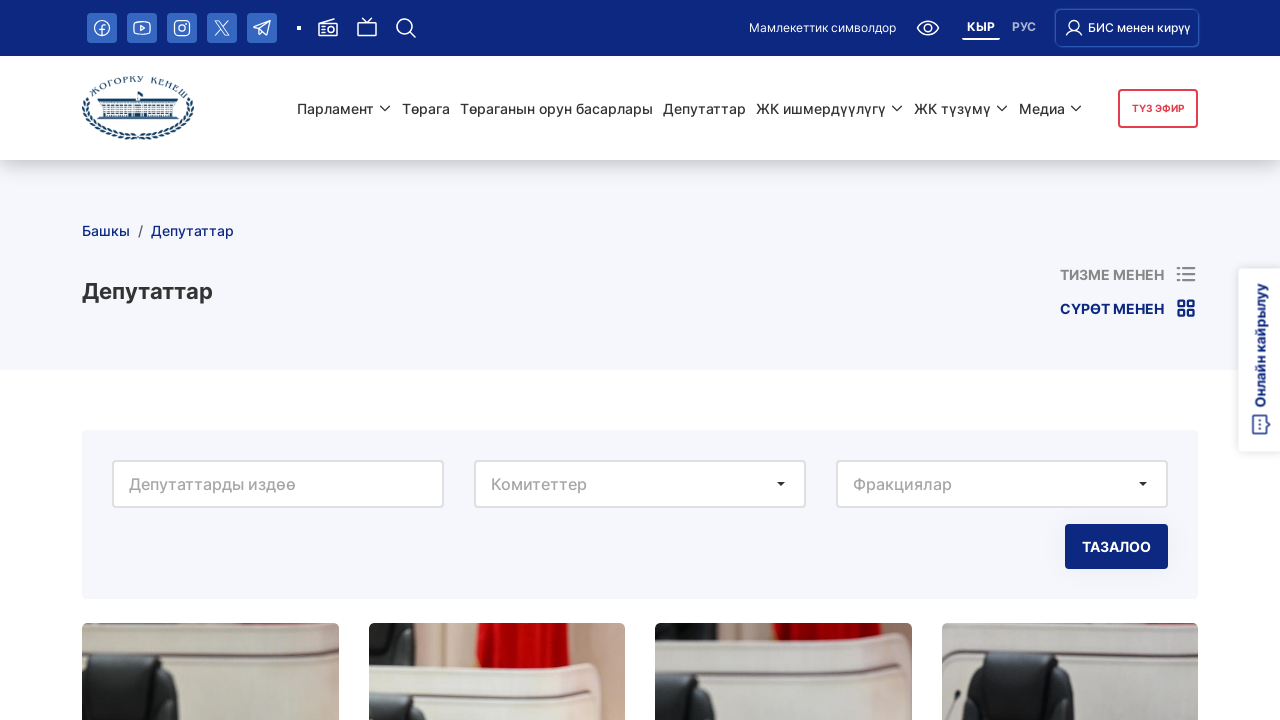

Waited for footer section to load
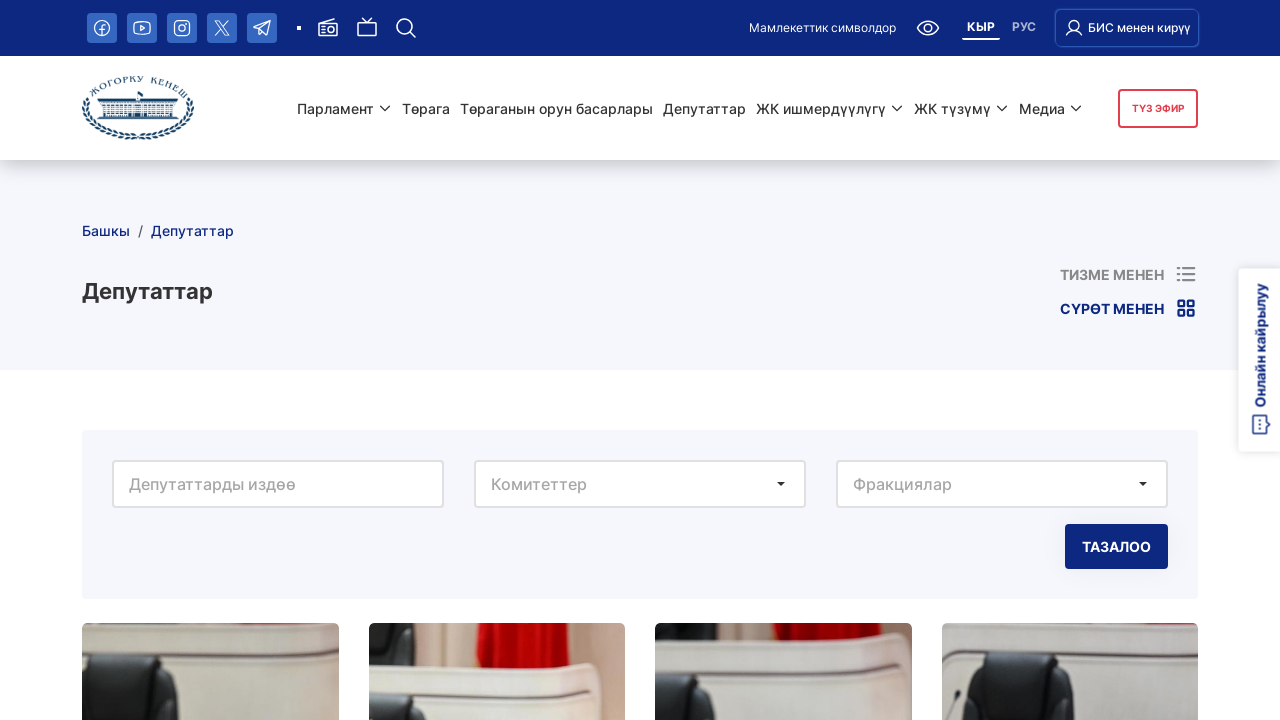

Retrieved all pagination buttons
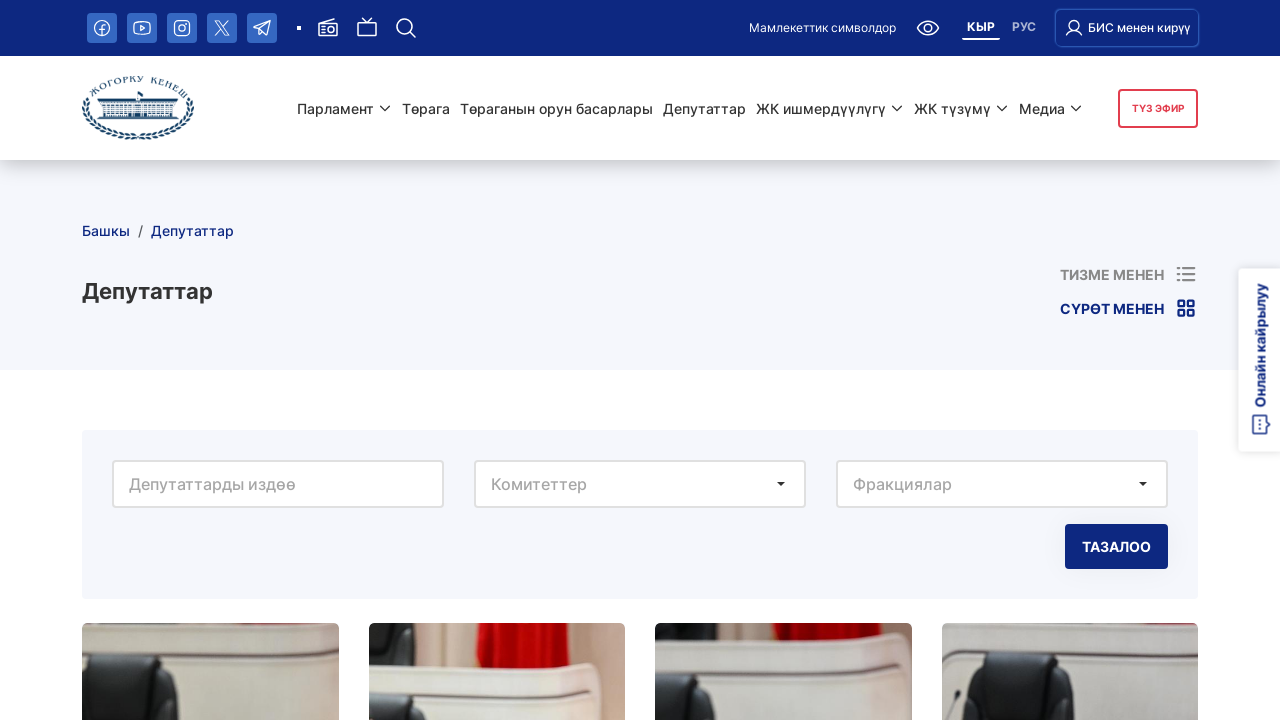

Waited for page 1 to load (1500ms timeout)
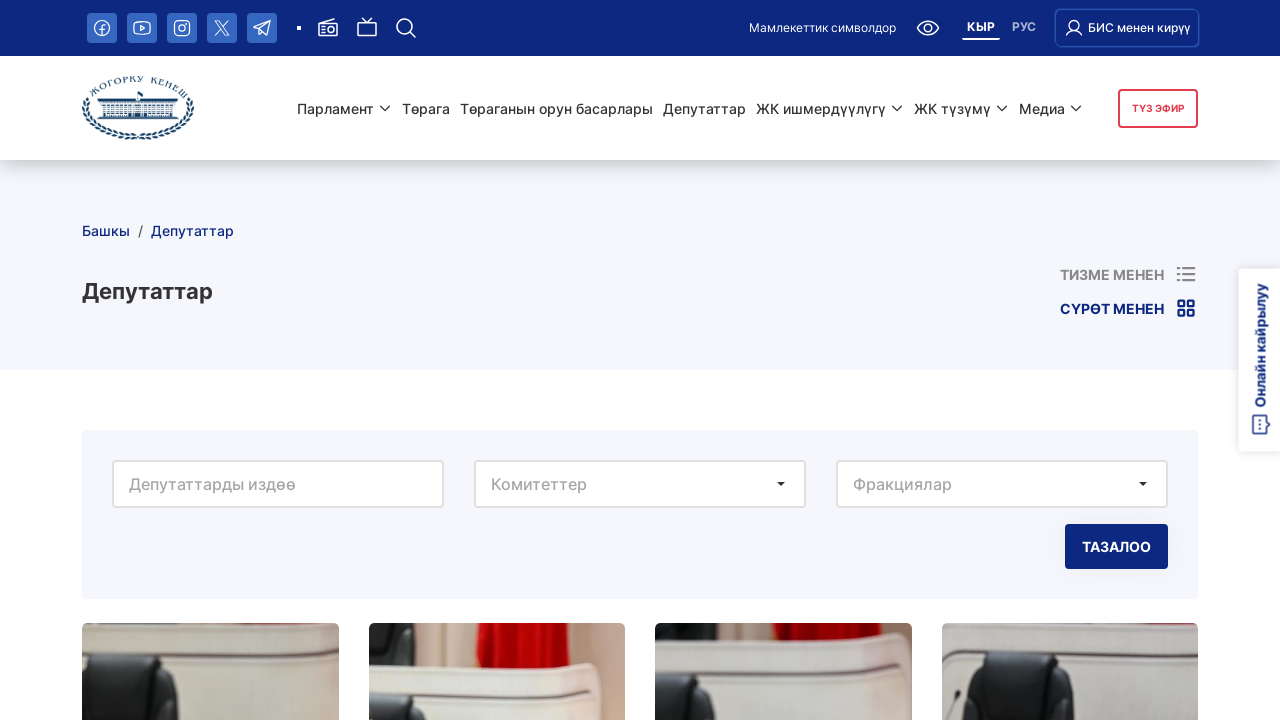

Hovered over next page button on page 1
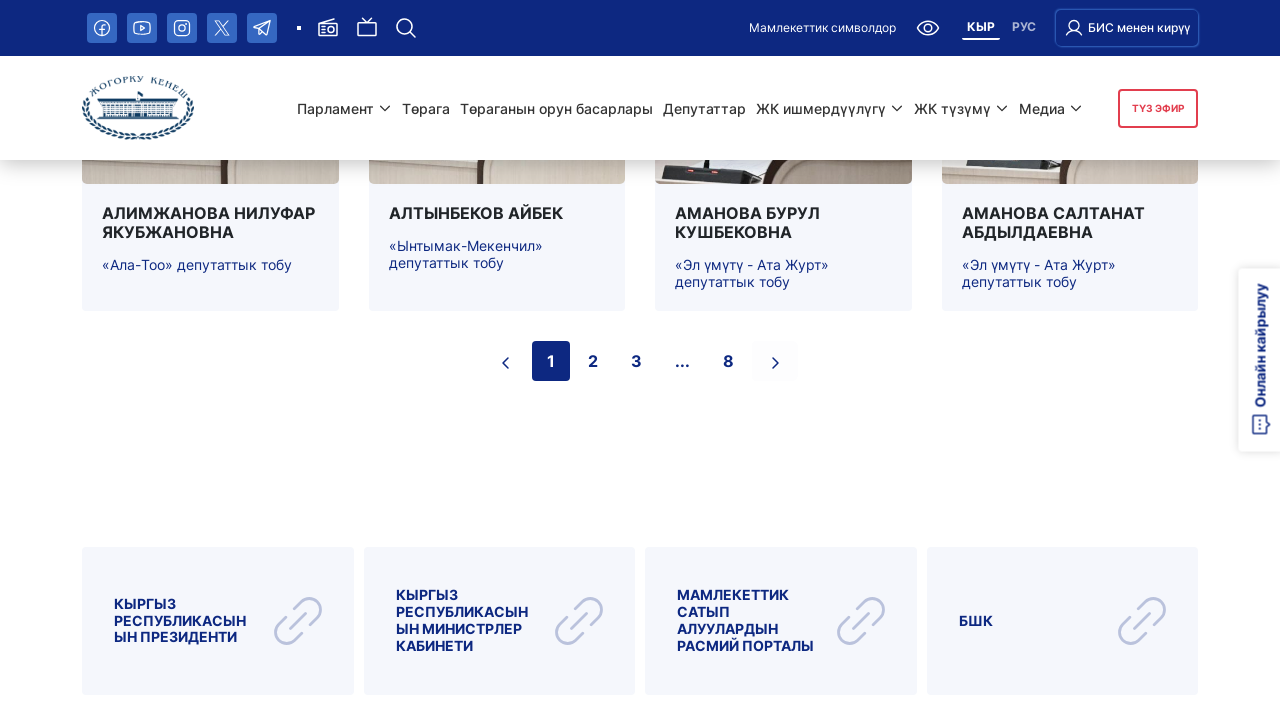

Waited 500ms after hover
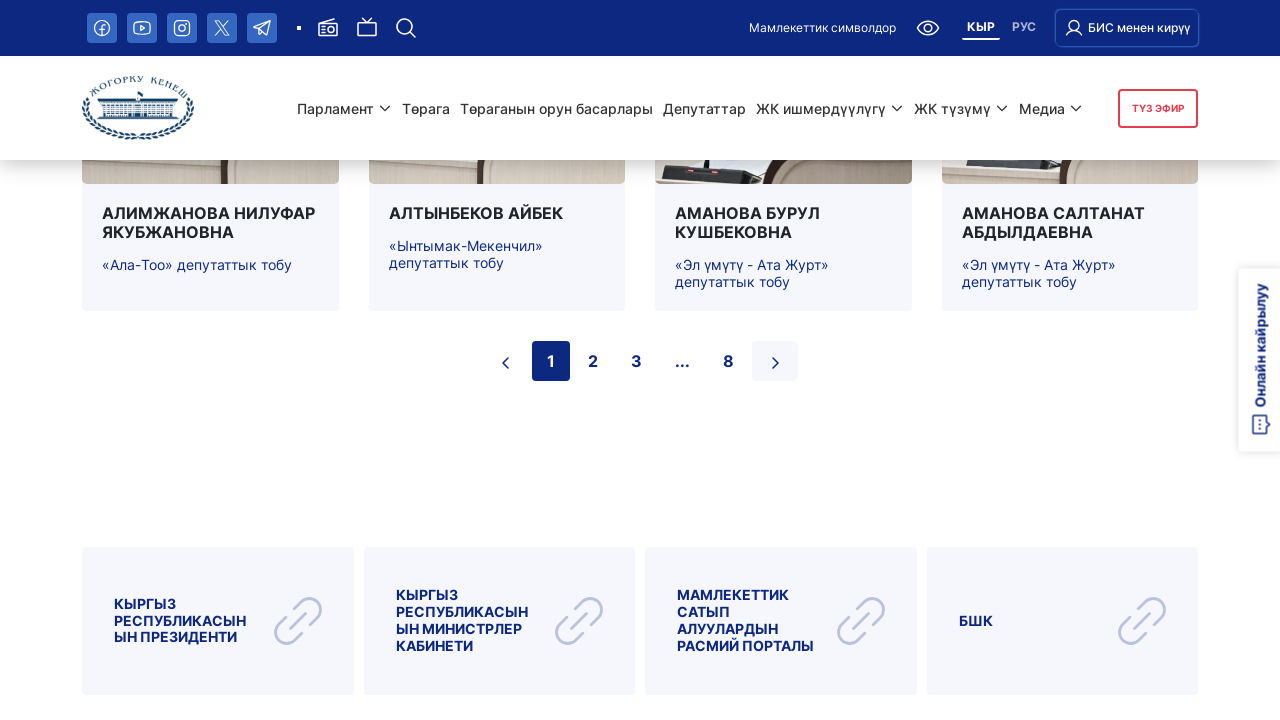

Clicked next page button to navigate from page 1 to page 2
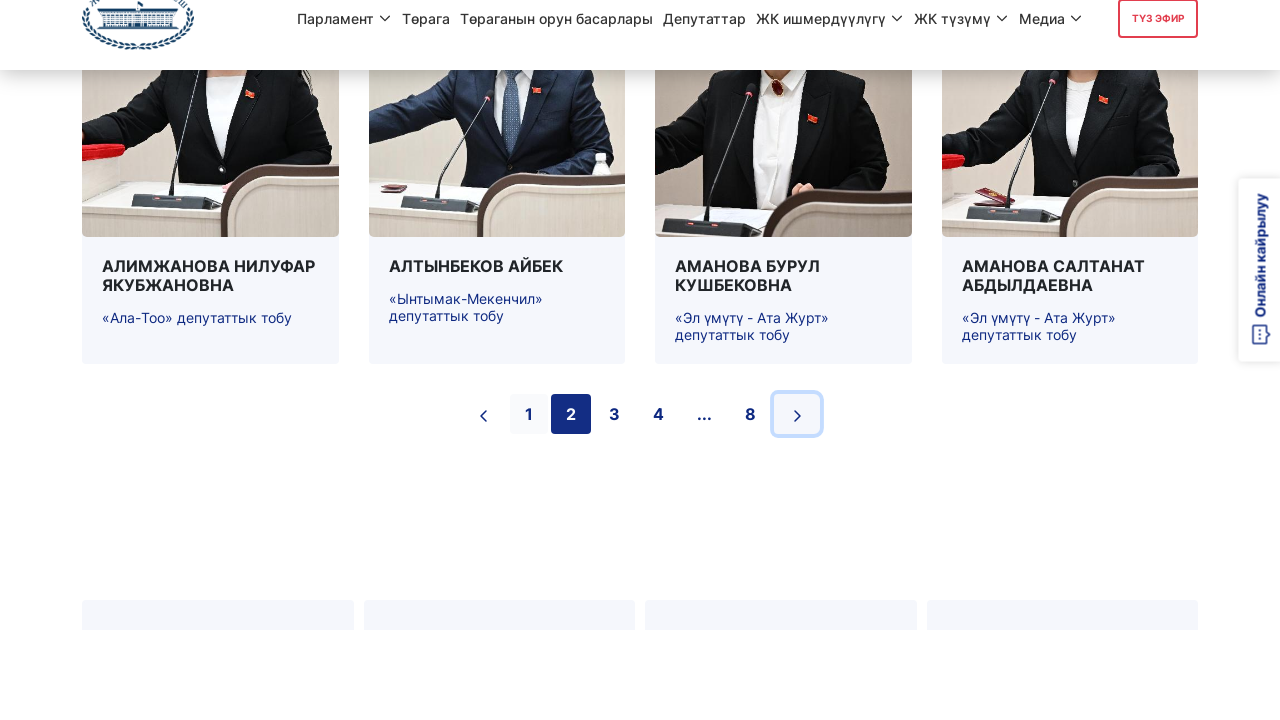

Re-queried pagination buttons for next iteration (page 2)
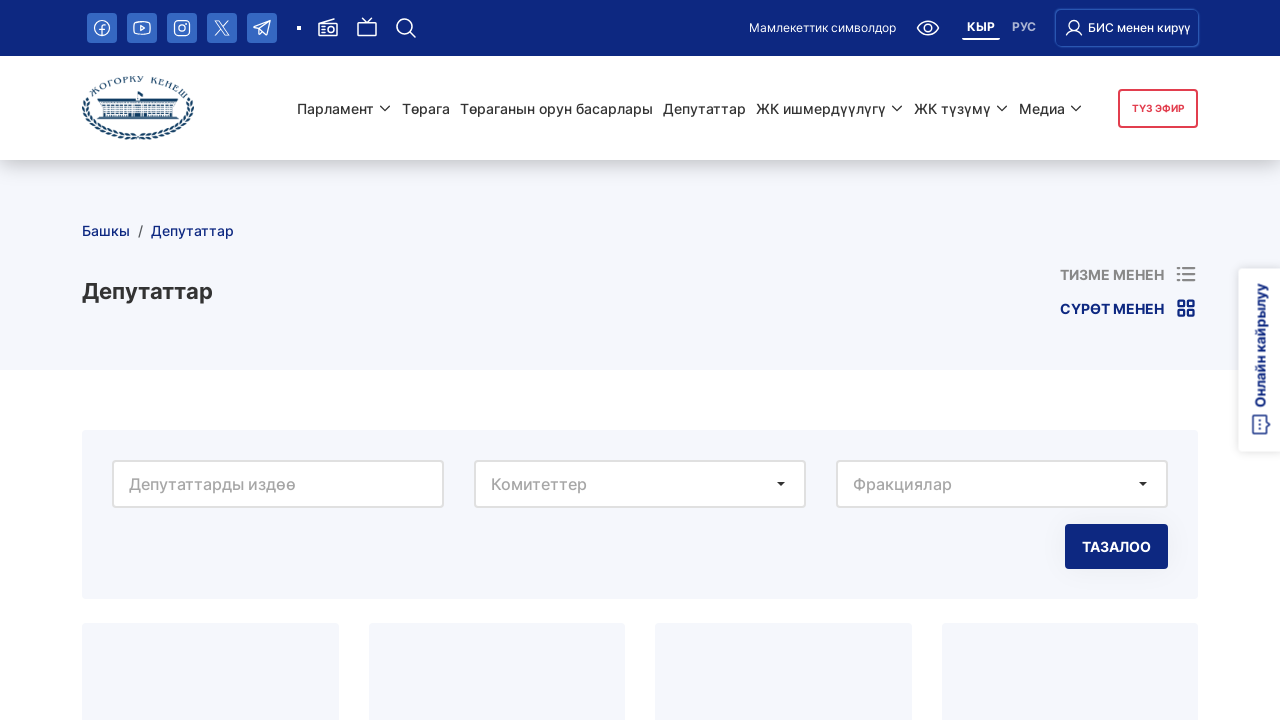

Waited for page 2 to load (1500ms timeout)
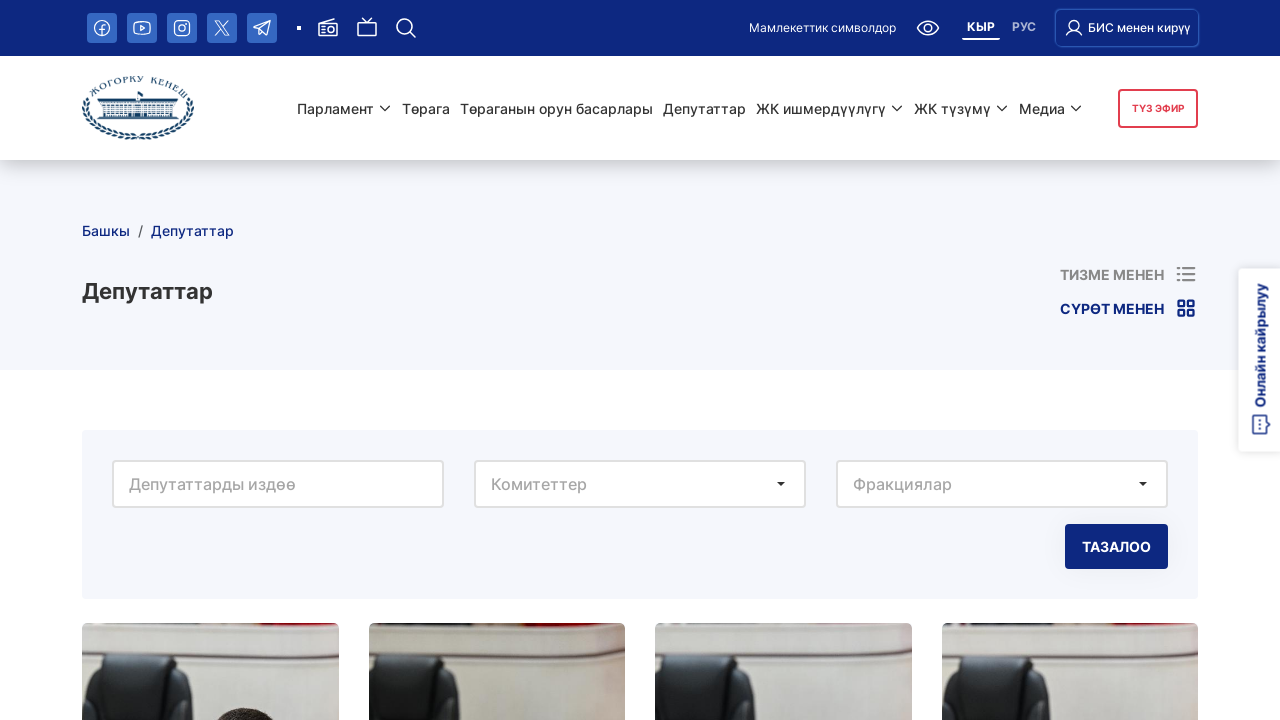

Hovered over next page button on page 2
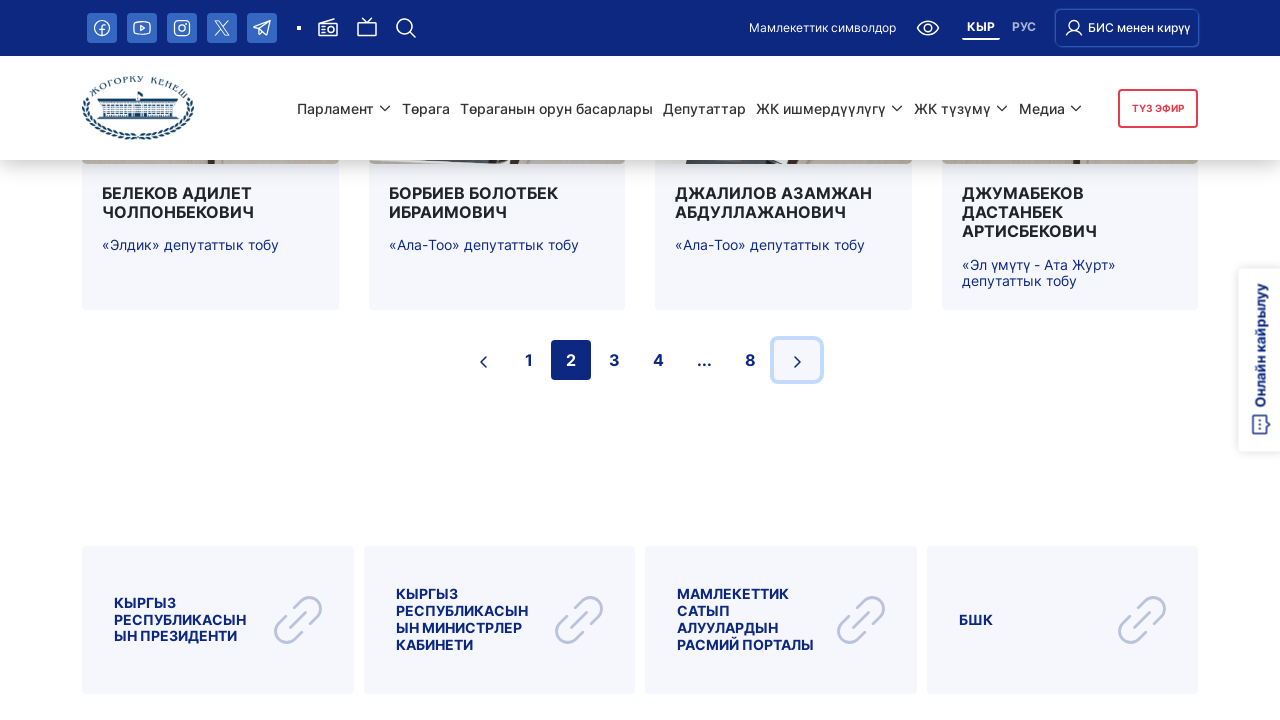

Waited 500ms after hover
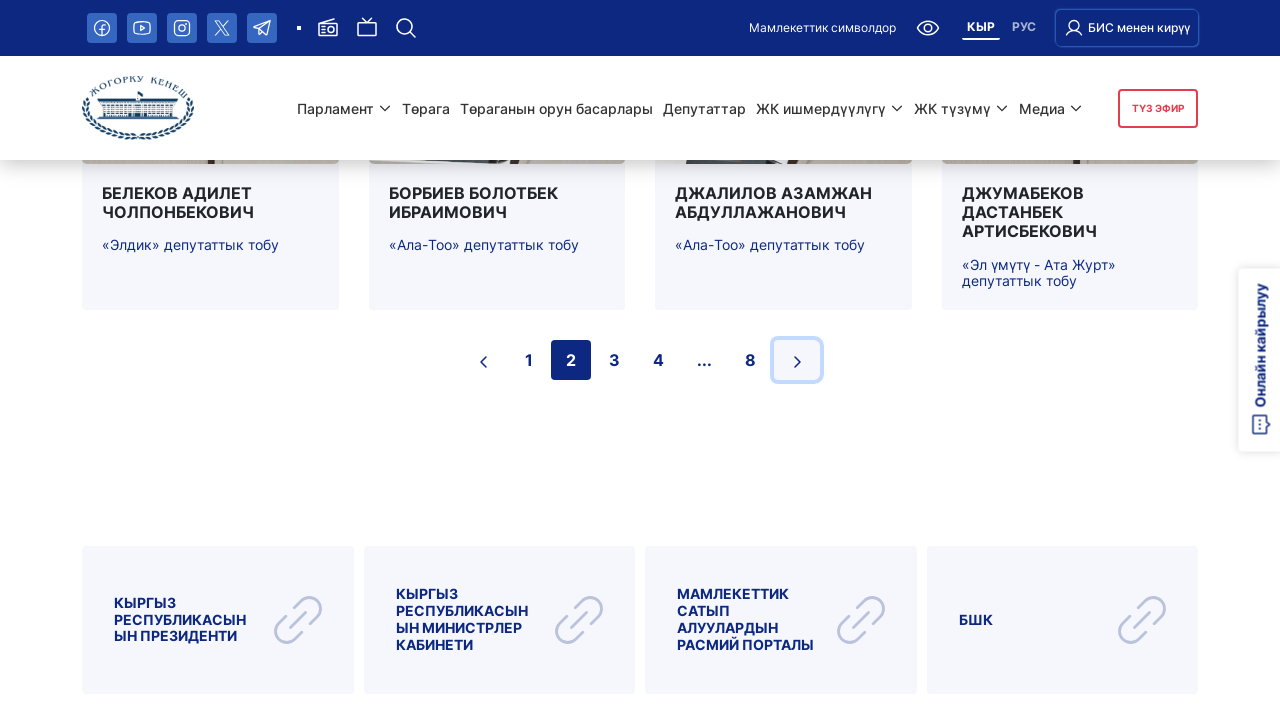

Clicked next page button to navigate from page 2 to page 3
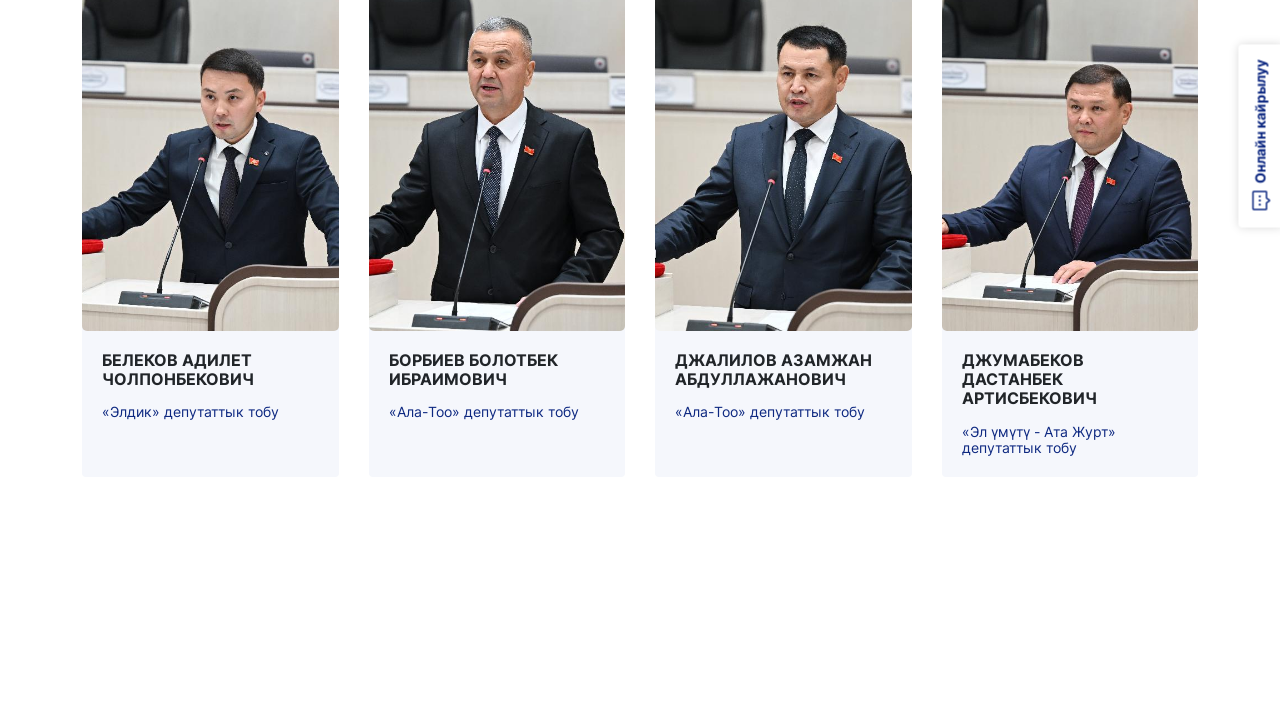

Re-queried pagination buttons for next iteration (page 3)
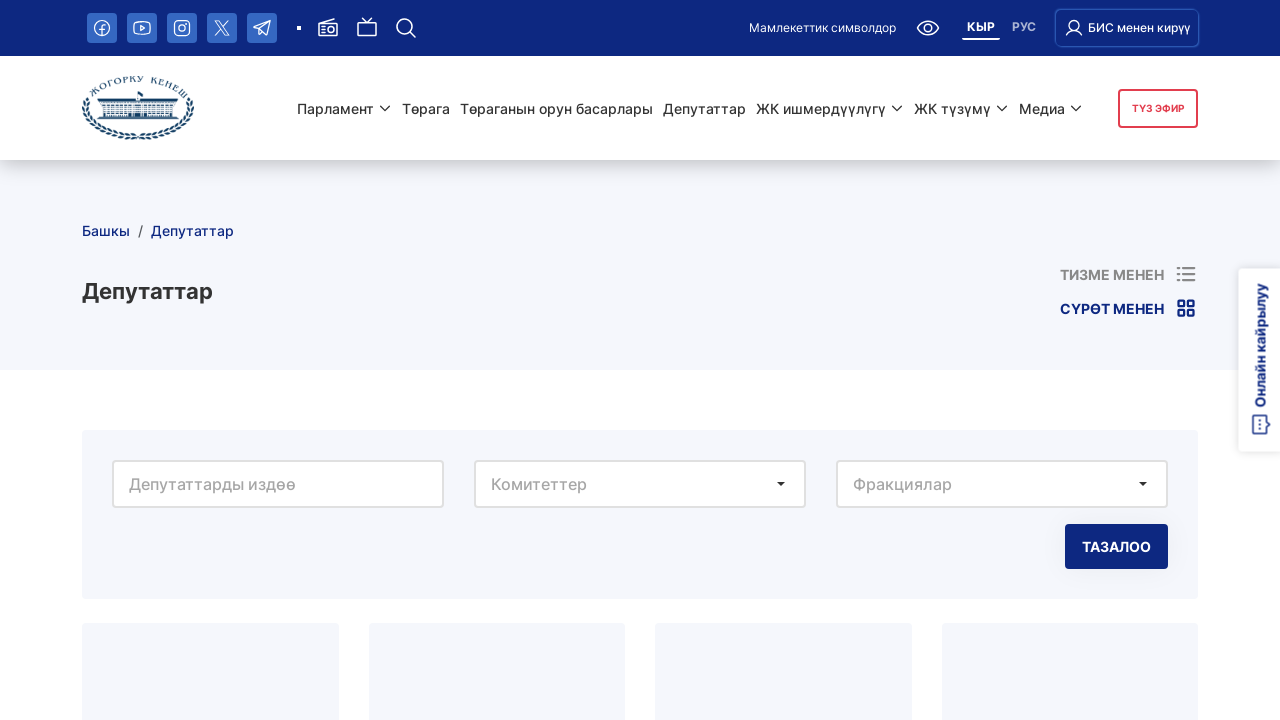

Waited for page 3 to load (1500ms timeout)
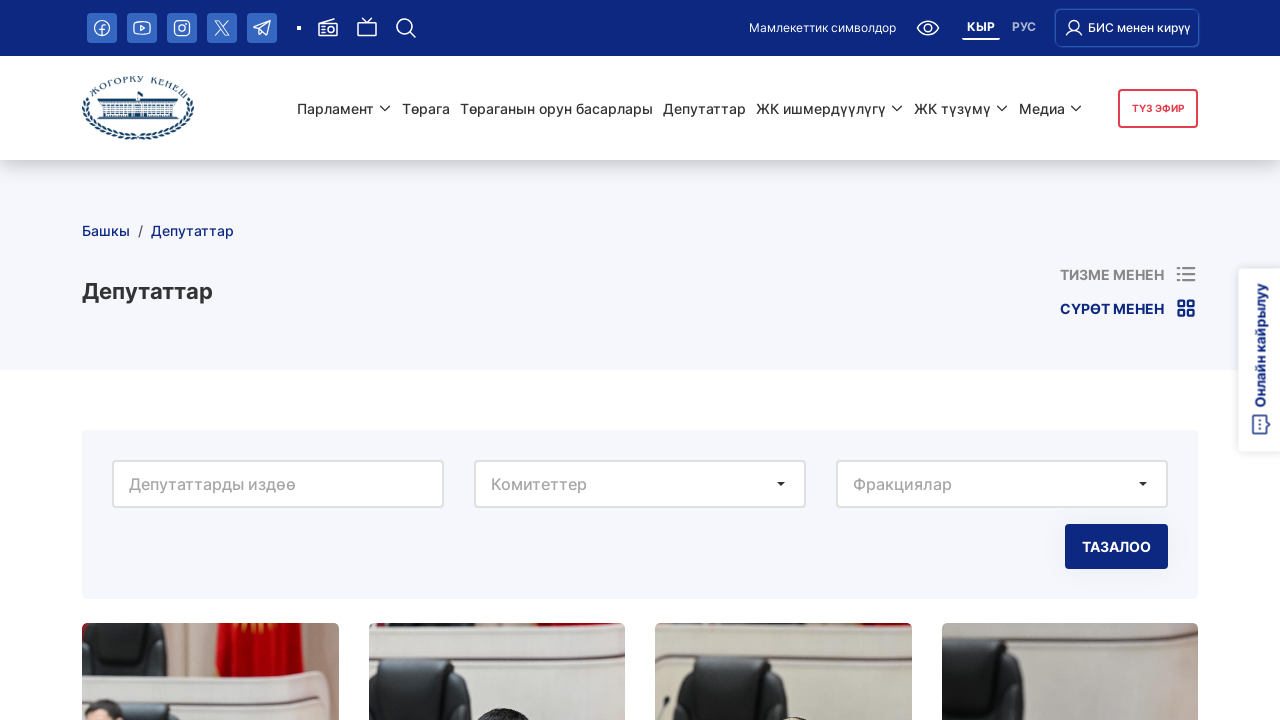

Hovered over next page button on page 3
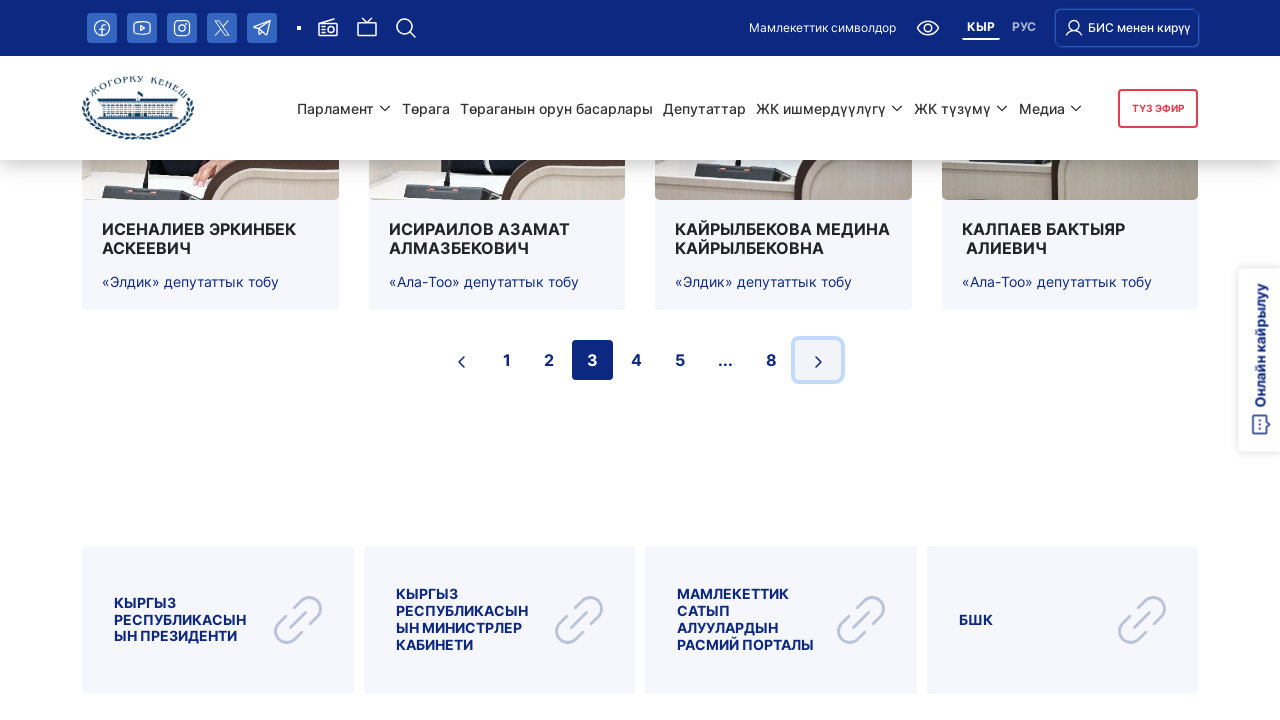

Waited 500ms after hover
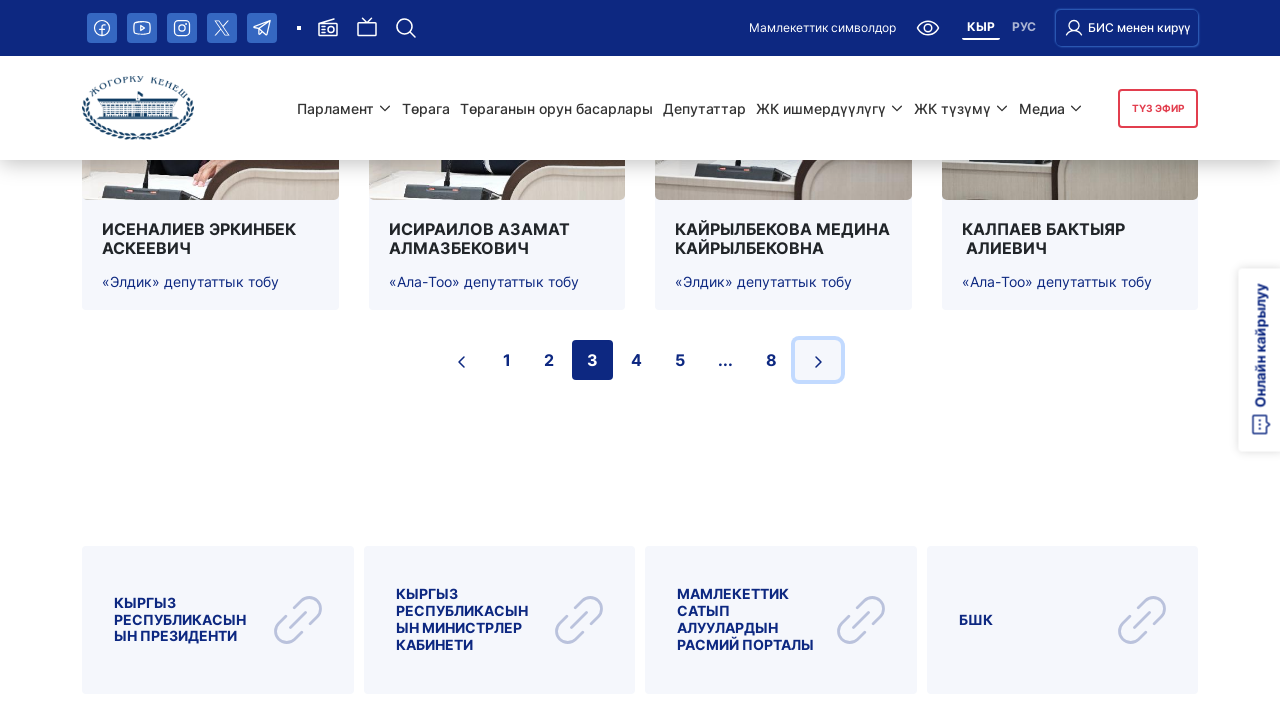

Clicked next page button to navigate from page 3 to page 4
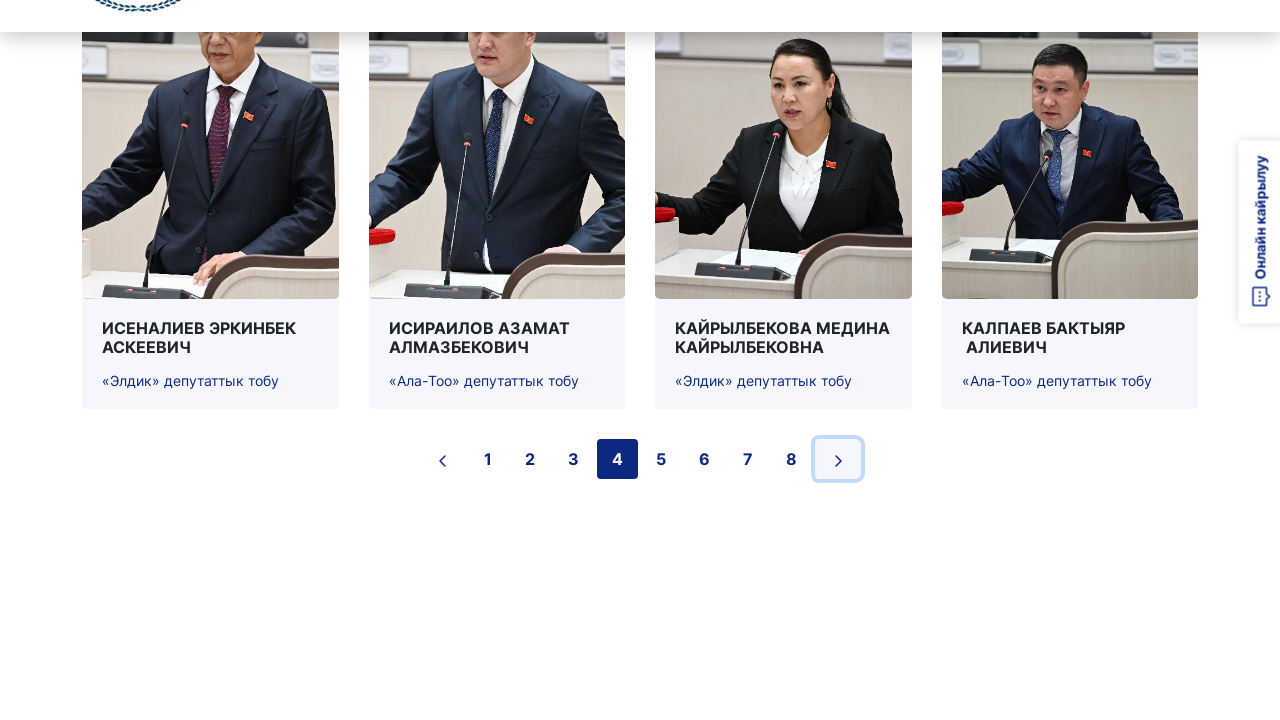

Re-queried pagination buttons for next iteration (page 4)
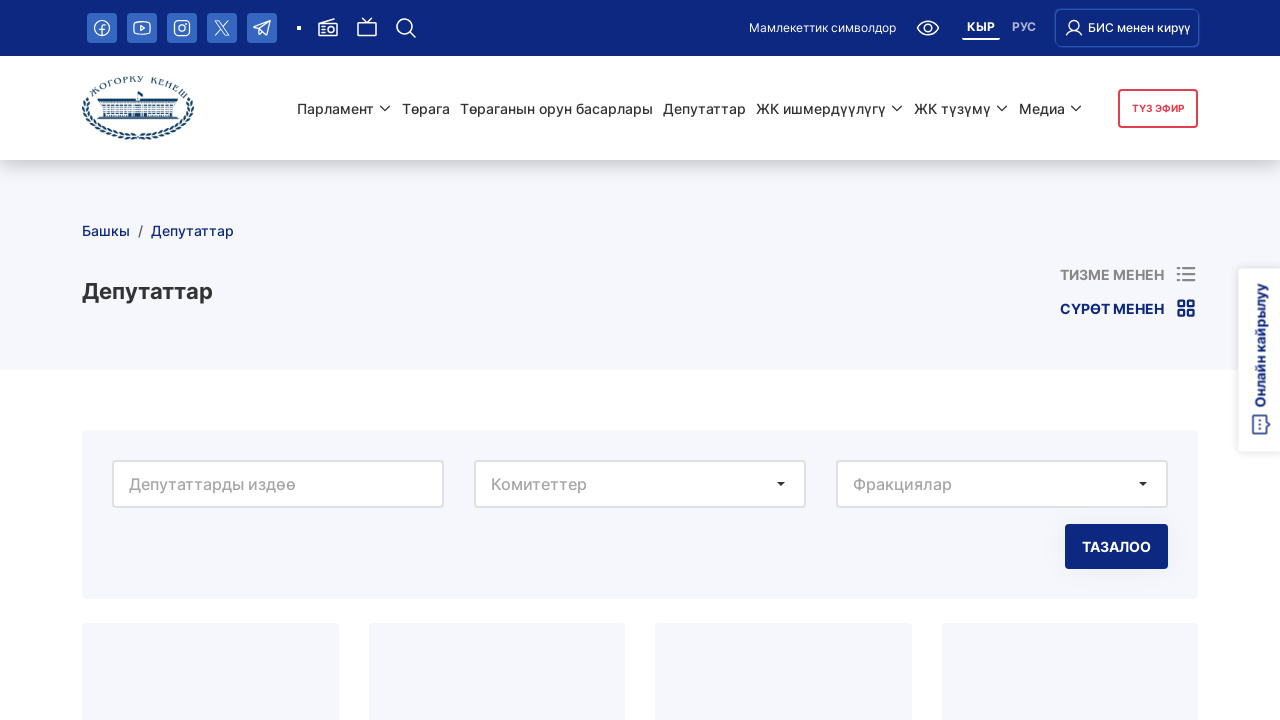

Waited for page 4 to load (1500ms timeout)
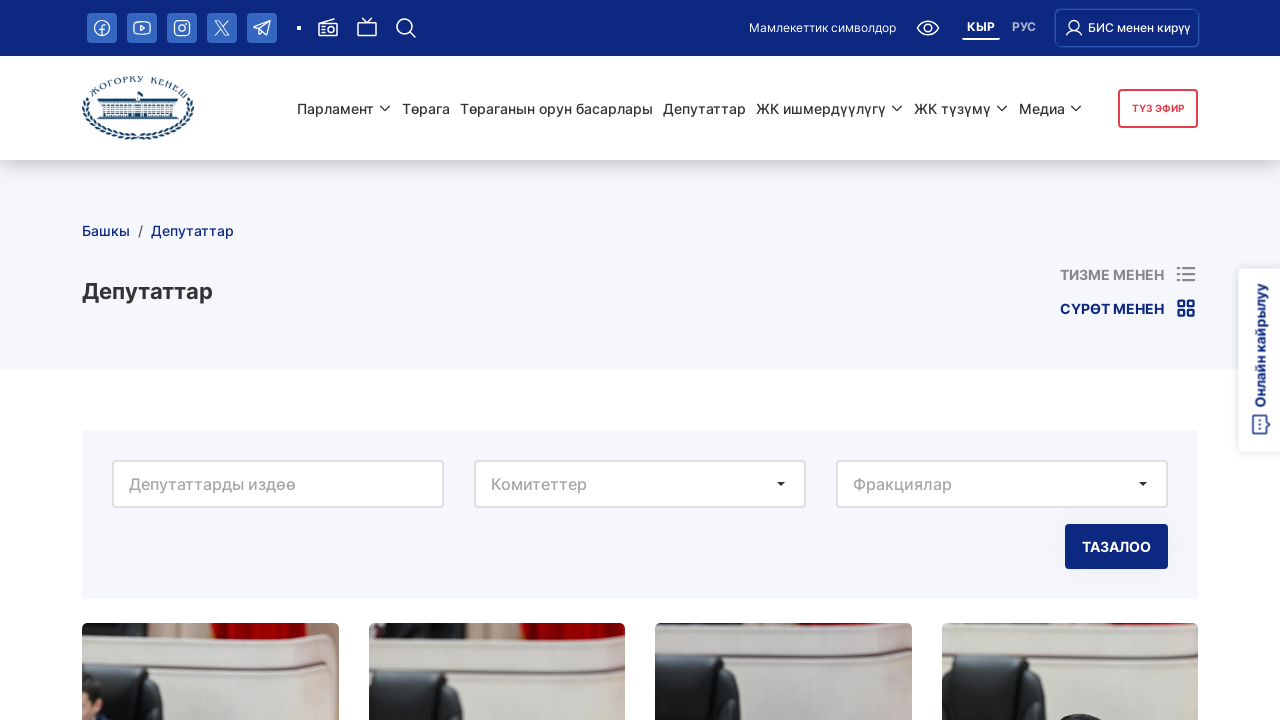

Hovered over next page button on page 4
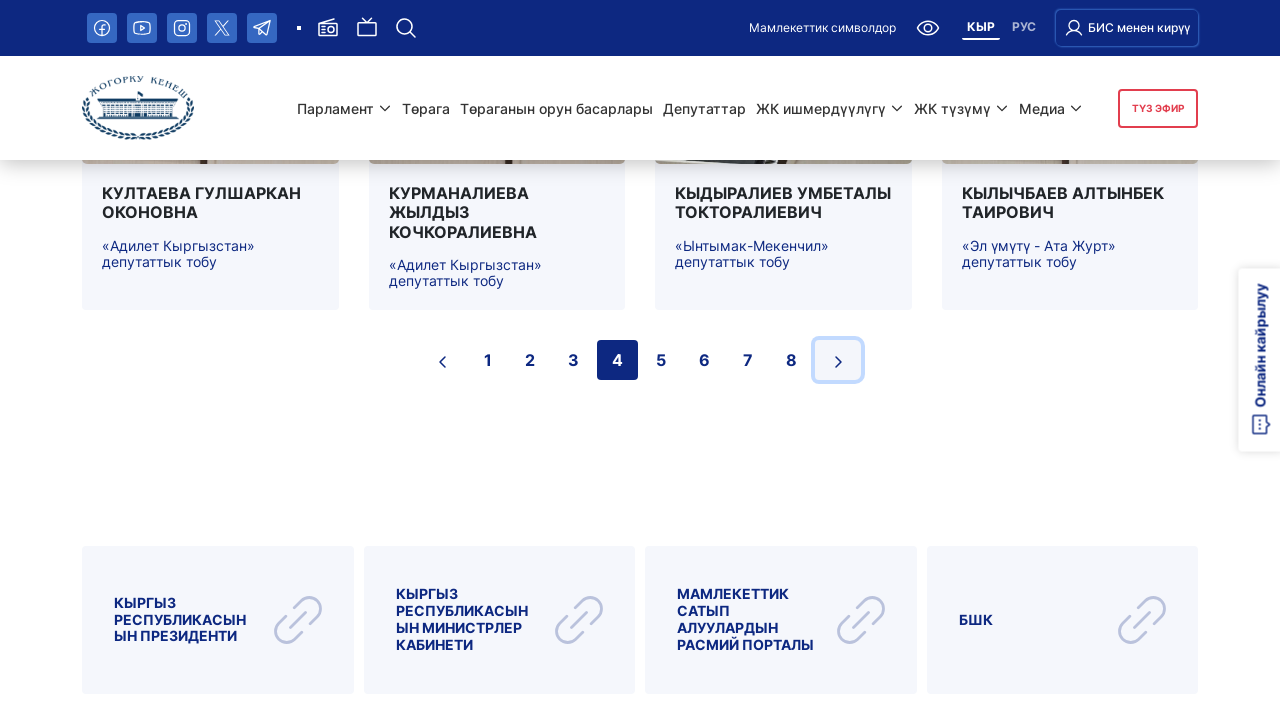

Waited 500ms after hover
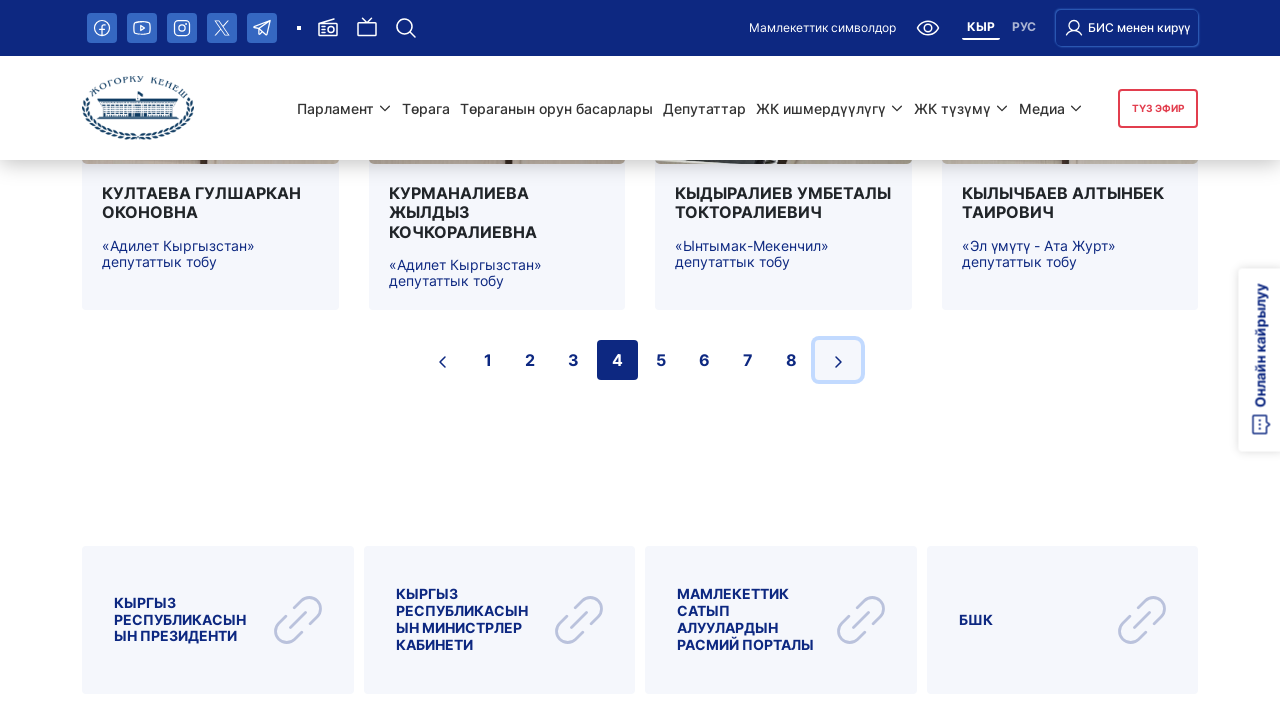

Clicked next page button to navigate from page 4 to page 5
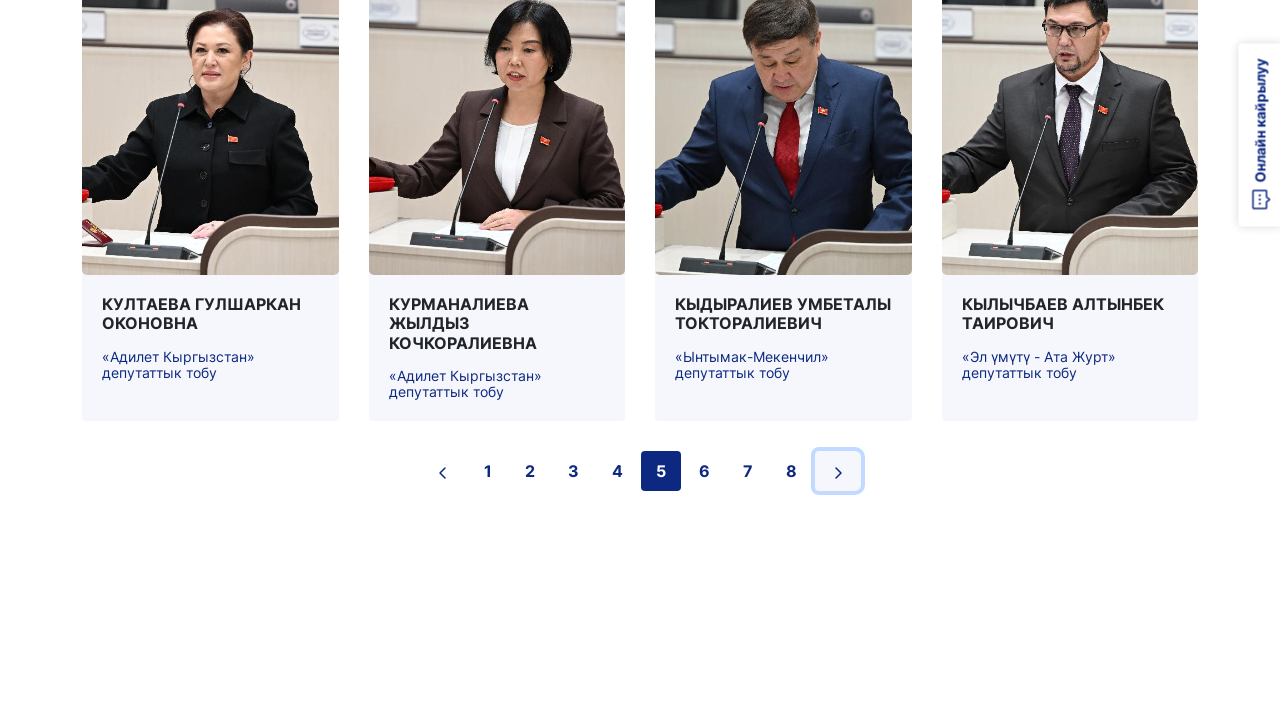

Re-queried pagination buttons for next iteration (page 5)
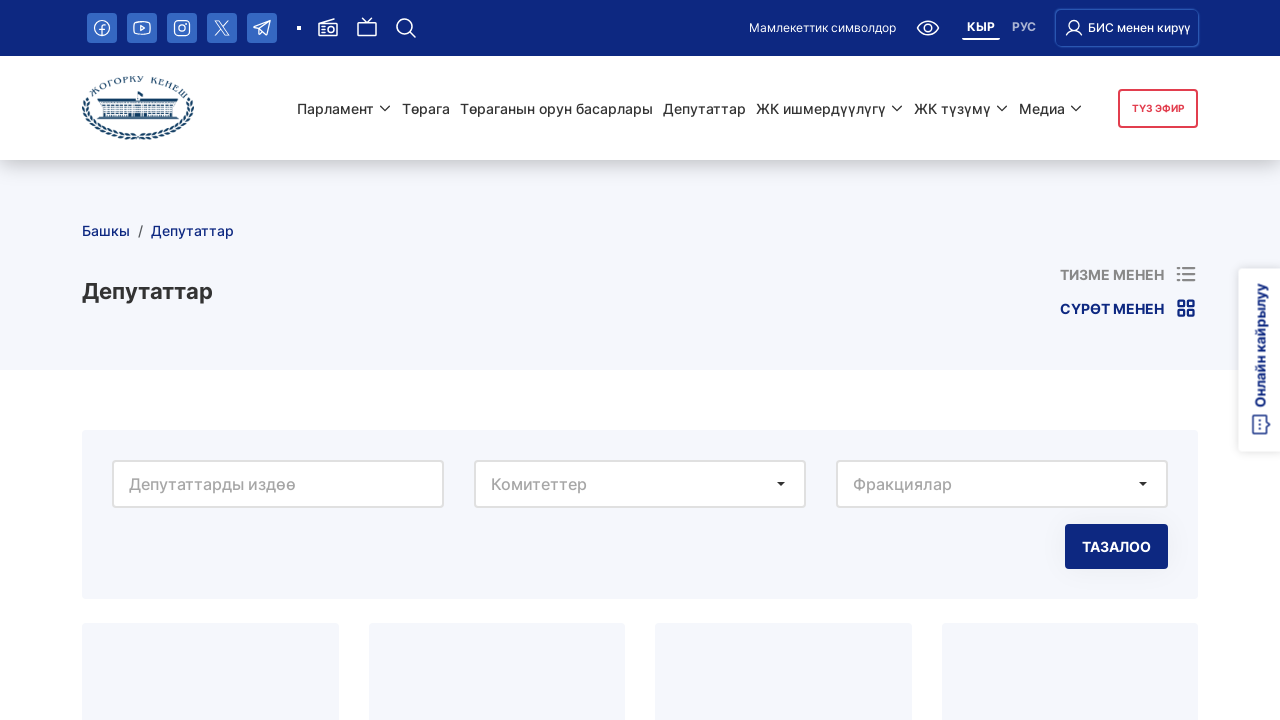

Waited for page 5 to load (1500ms timeout)
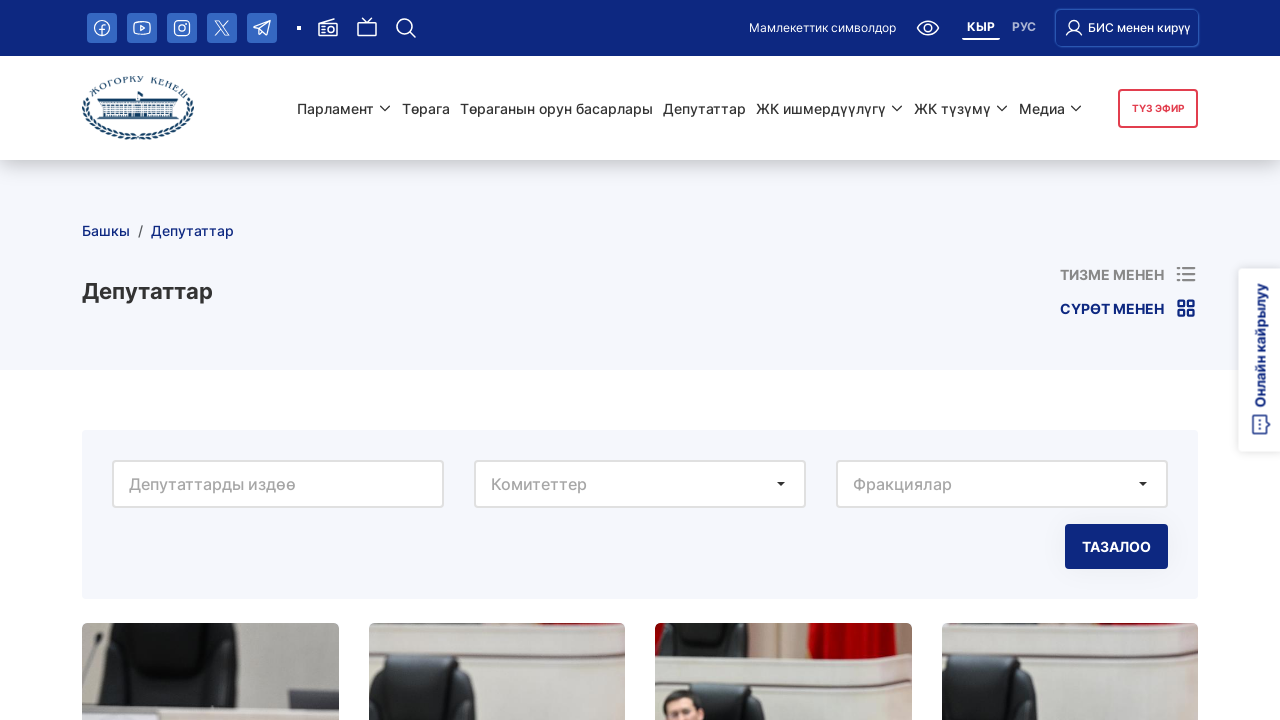

Hovered over next page button on page 5
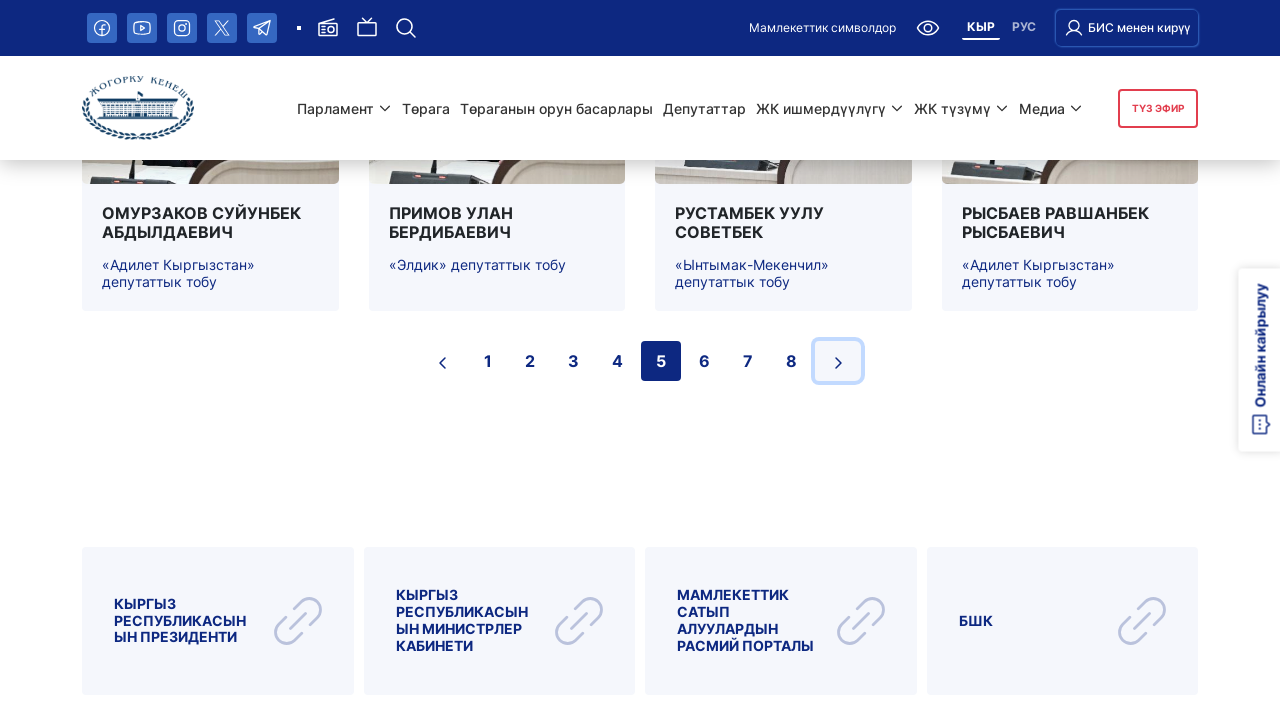

Waited 500ms after hover
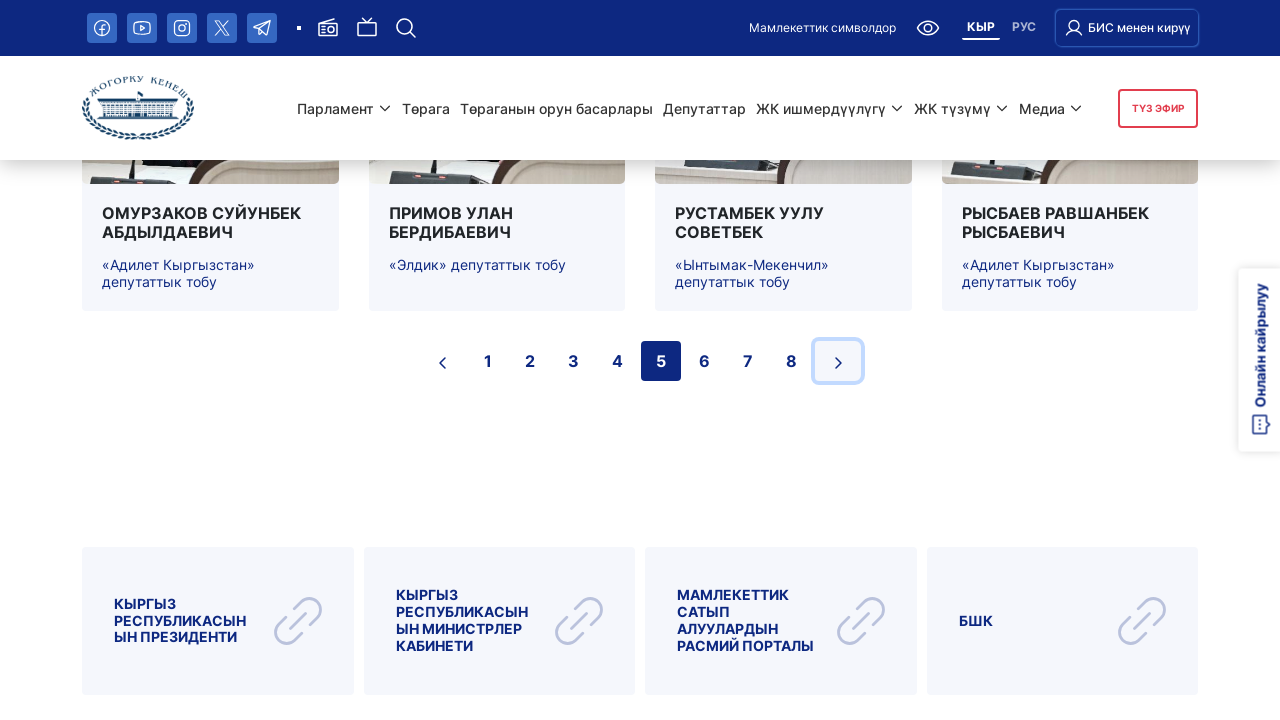

Clicked next page button to navigate from page 5 to page 6
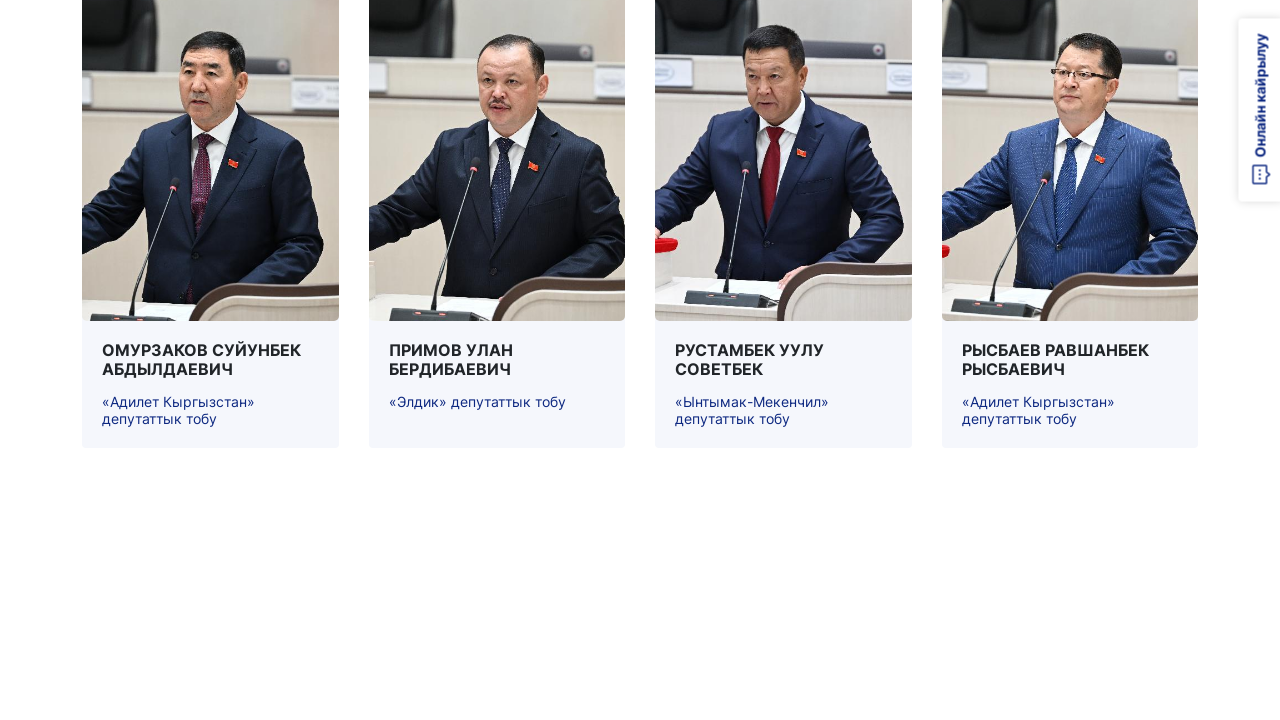

Re-queried pagination buttons for next iteration (page 6)
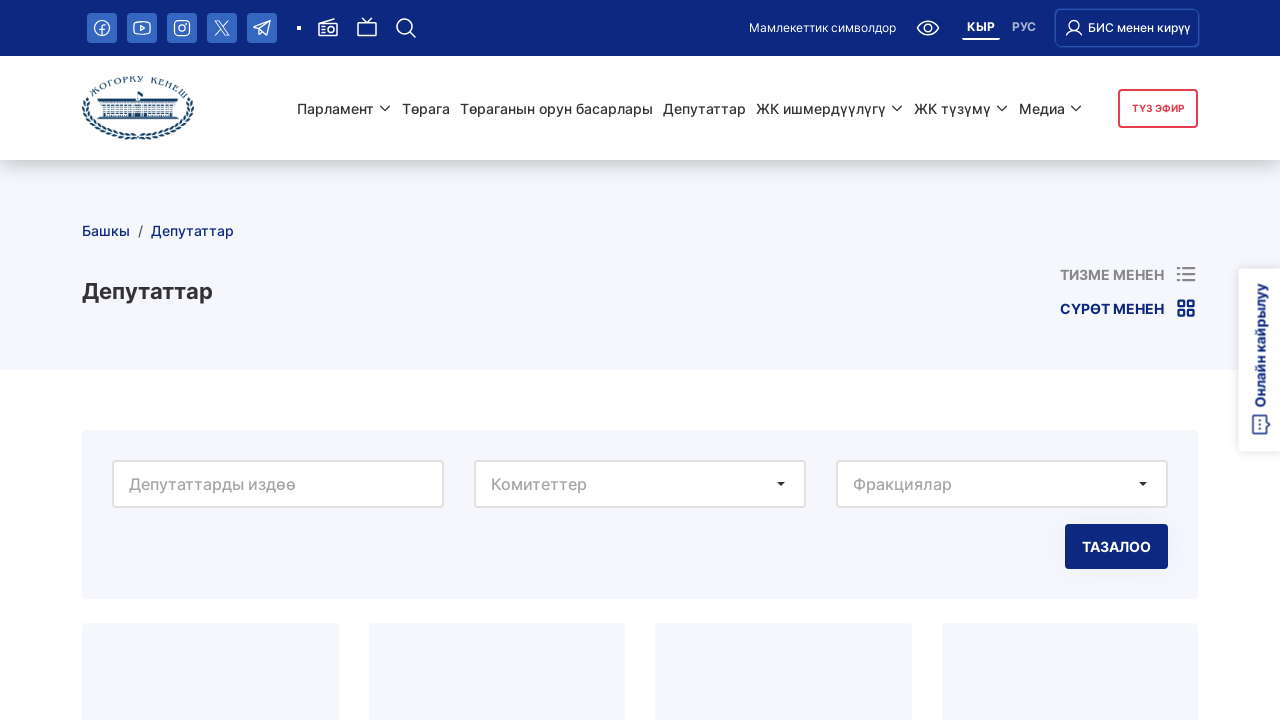

Waited for page 6 to load (1500ms timeout)
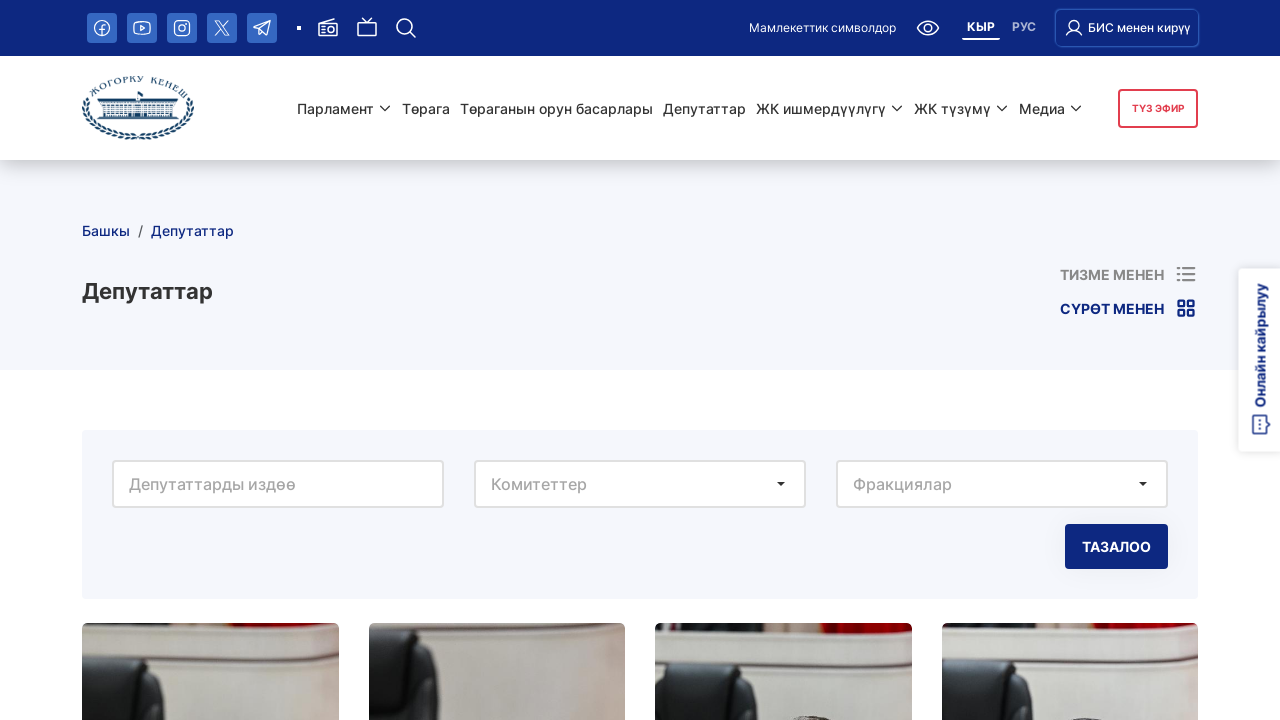

Hovered over next page button on page 6
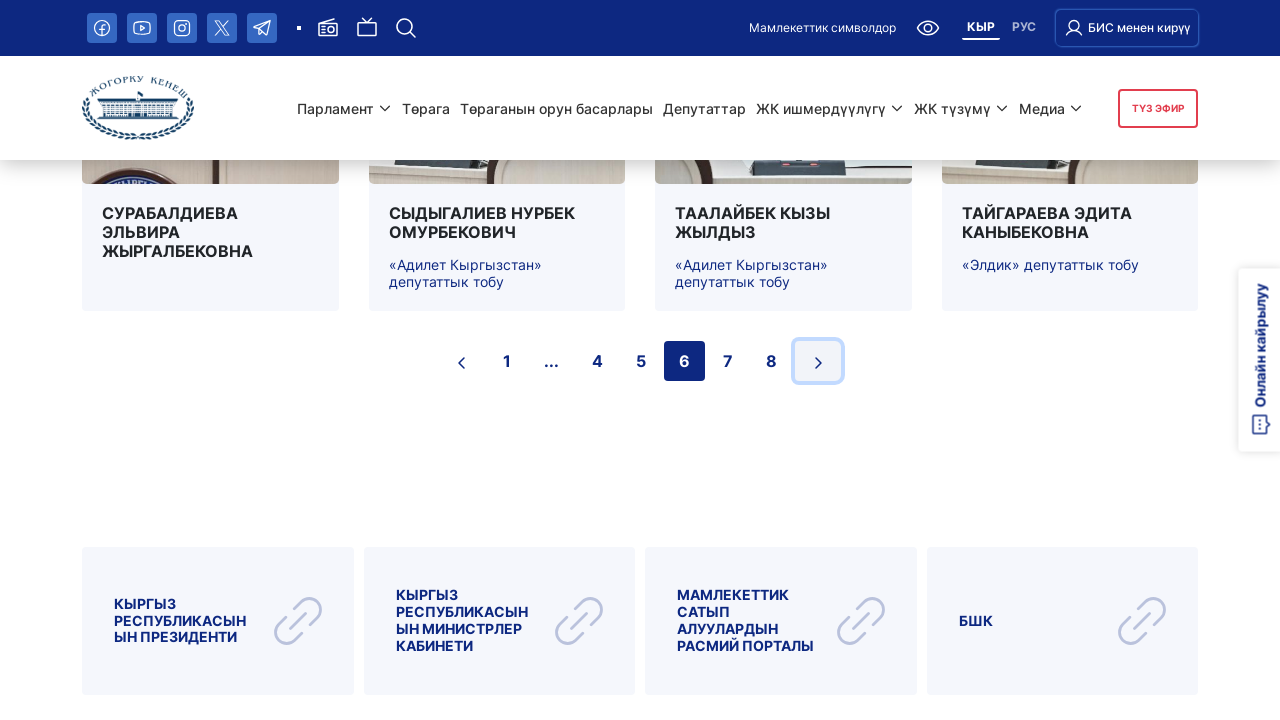

Waited 500ms after hover
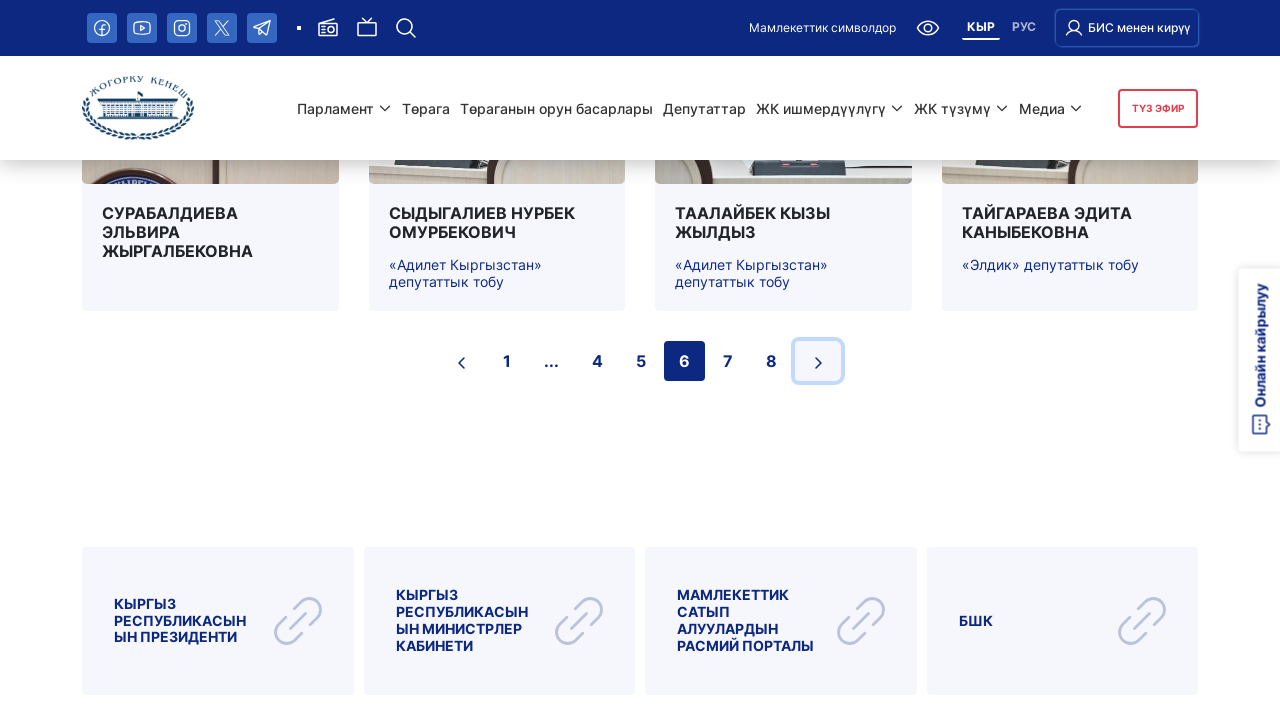

Clicked next page button to navigate from page 6 to page 7
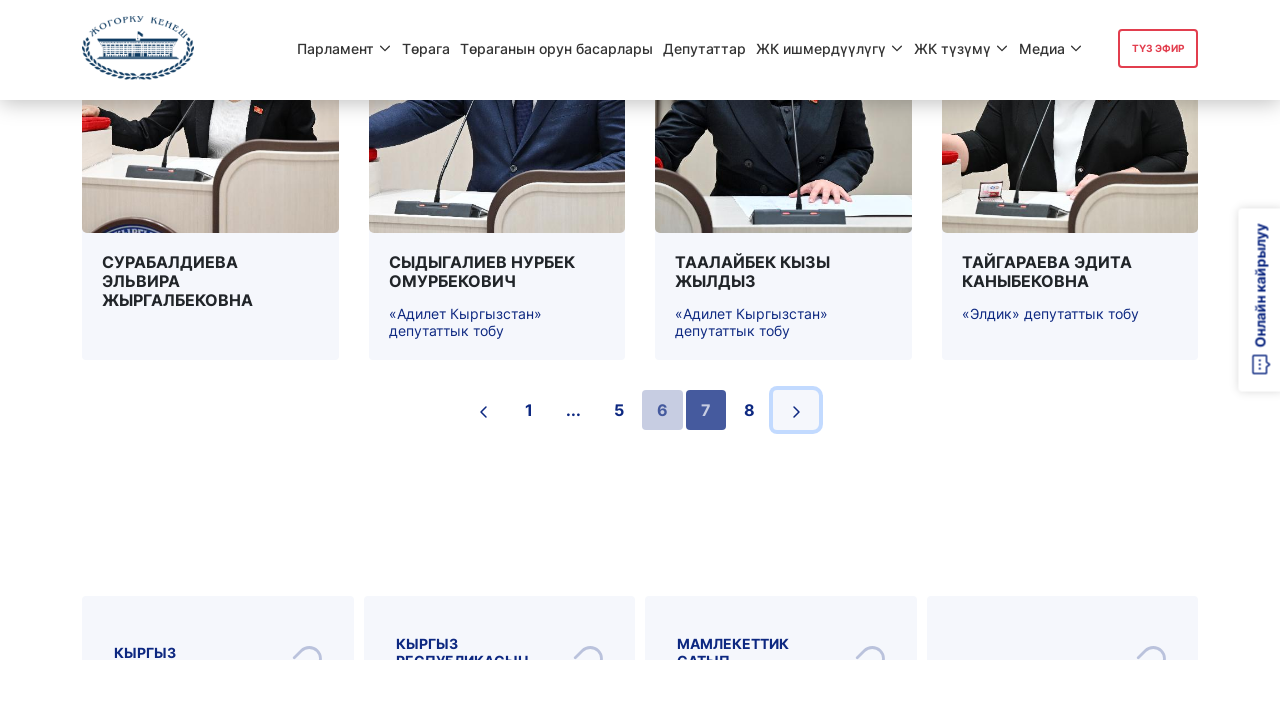

Re-queried pagination buttons for next iteration (page 7)
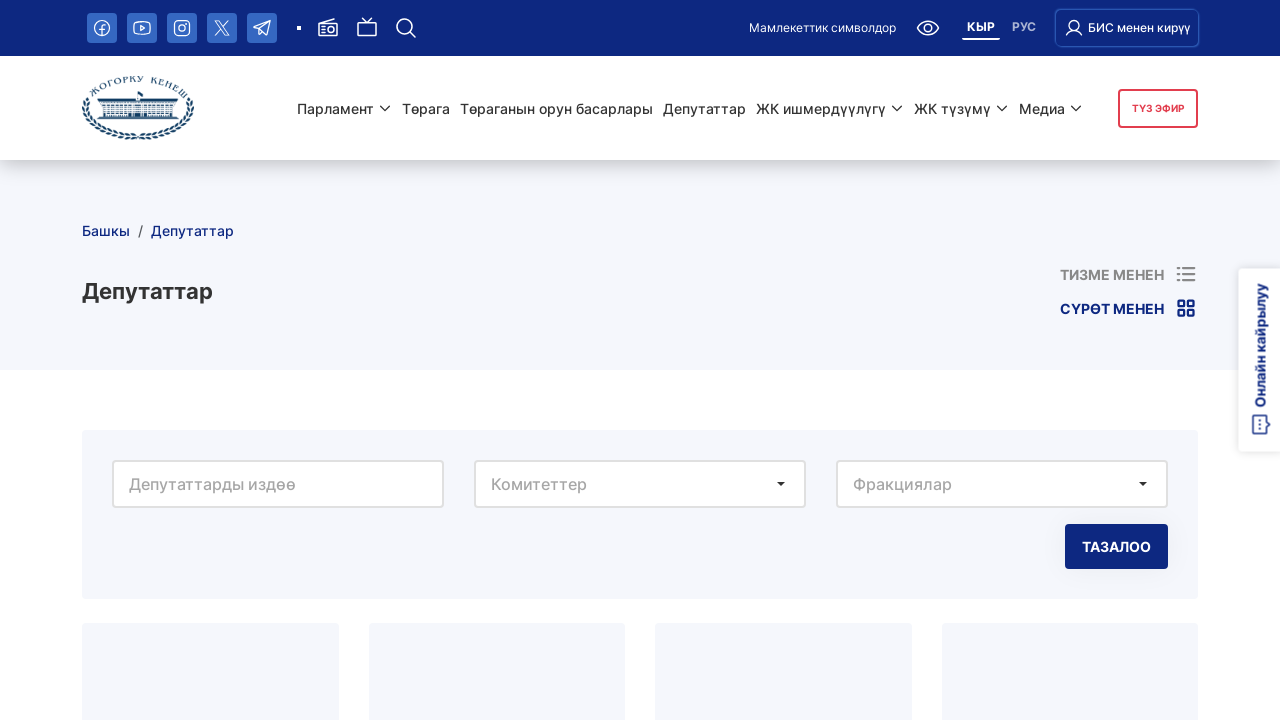

Waited for page 7 to load (1500ms timeout)
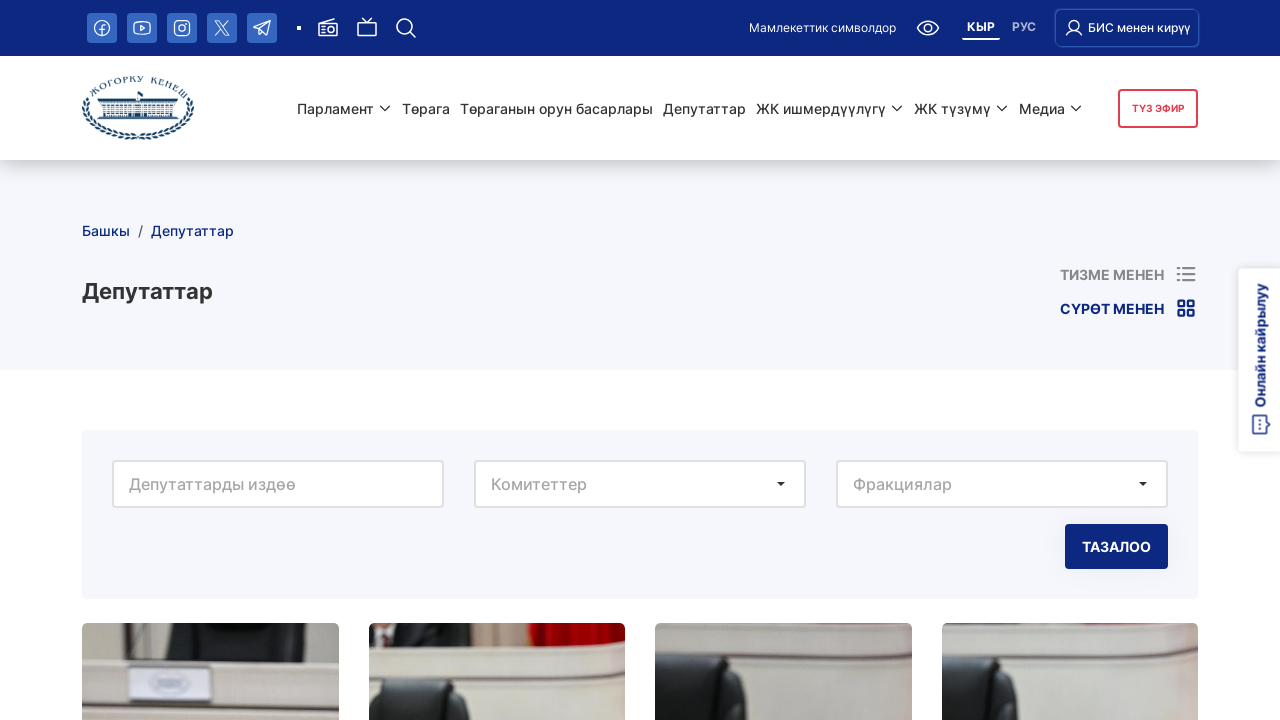

Hovered over next page button on page 7
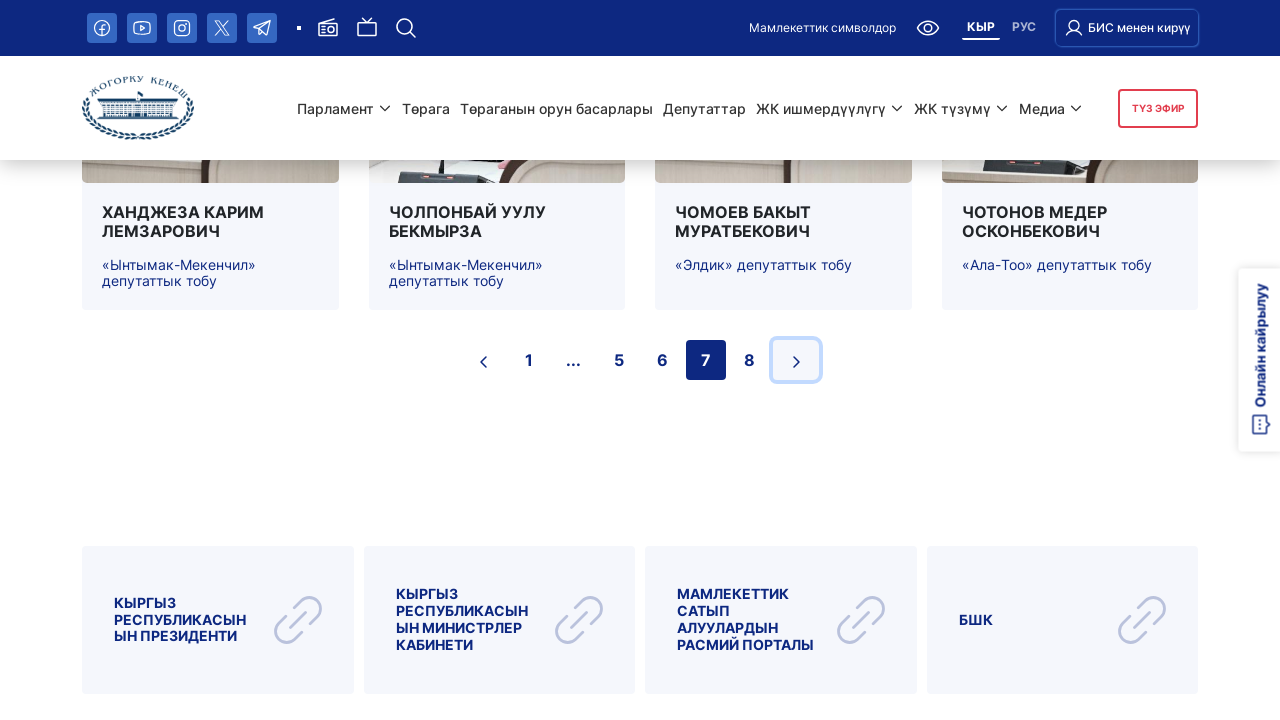

Waited 500ms after hover
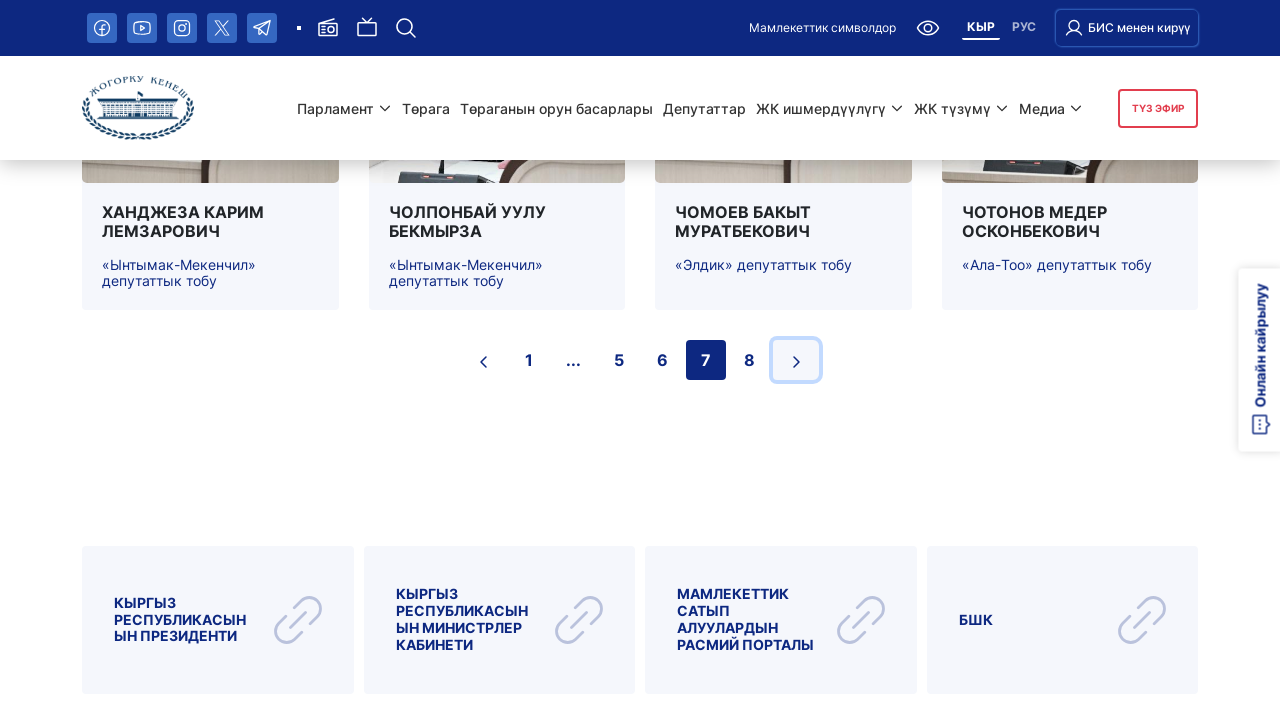

Clicked next page button to navigate from page 7 to page 8
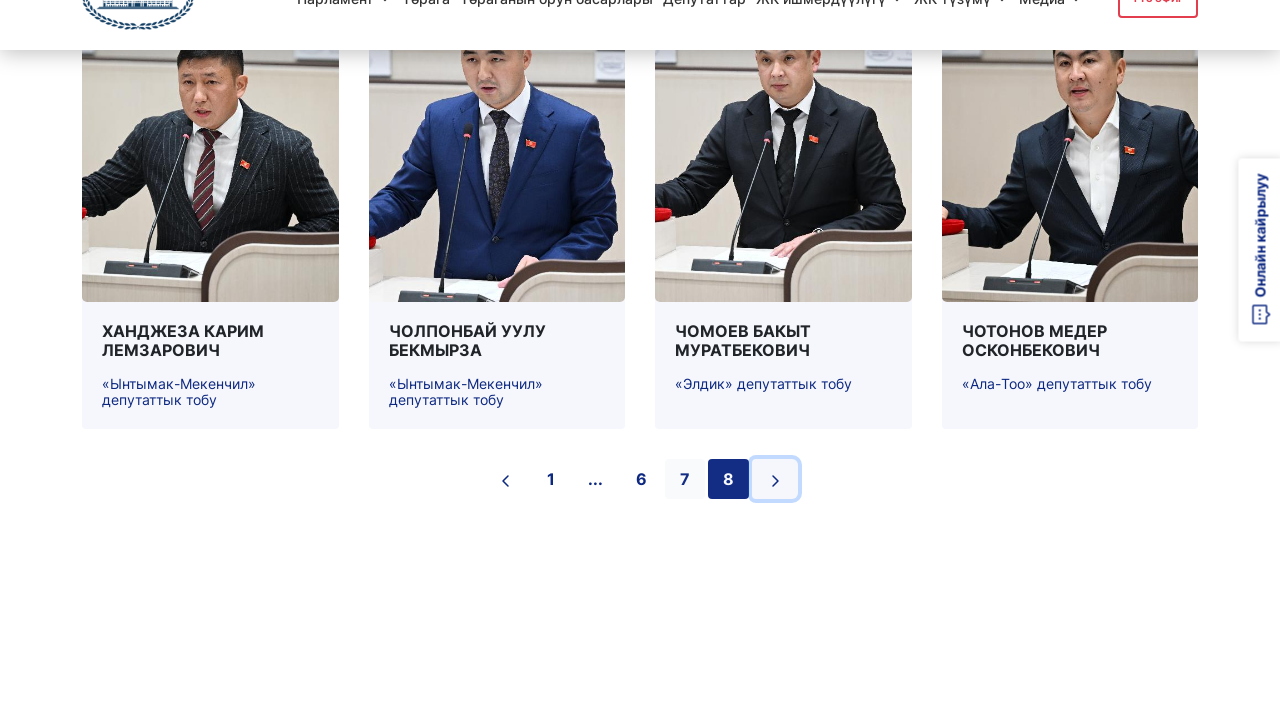

Re-queried pagination buttons for next iteration (page 8)
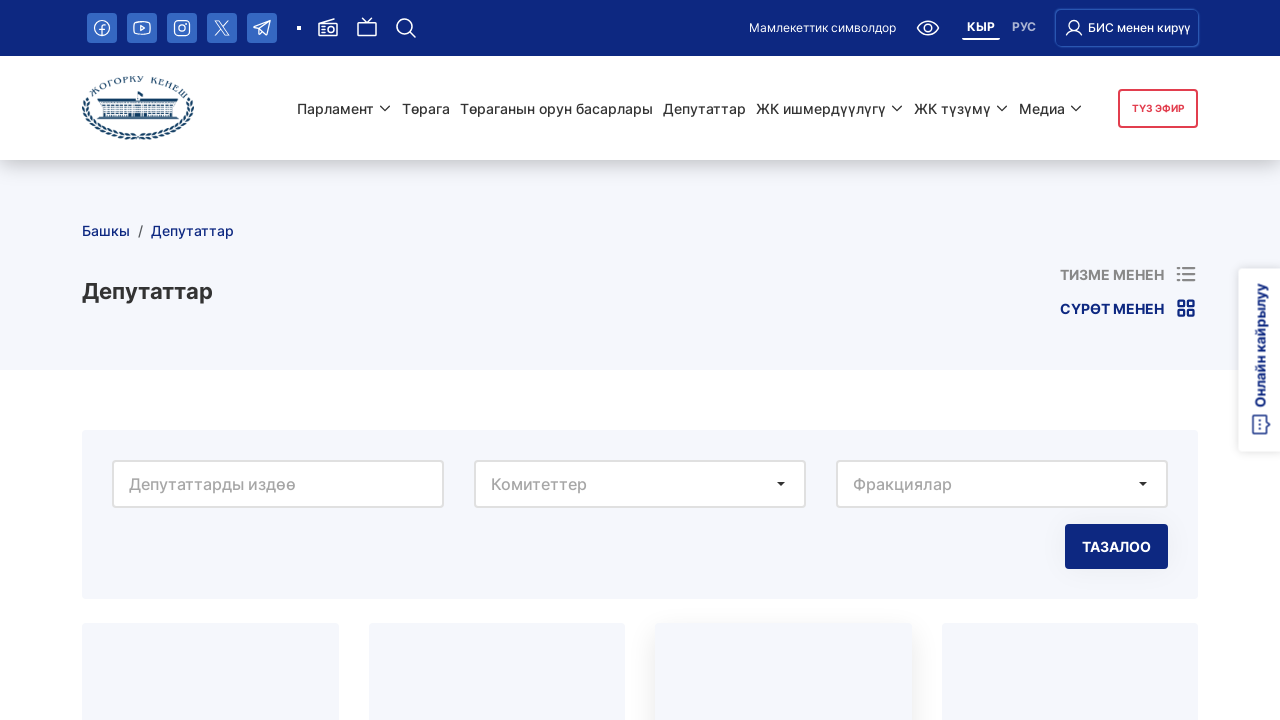

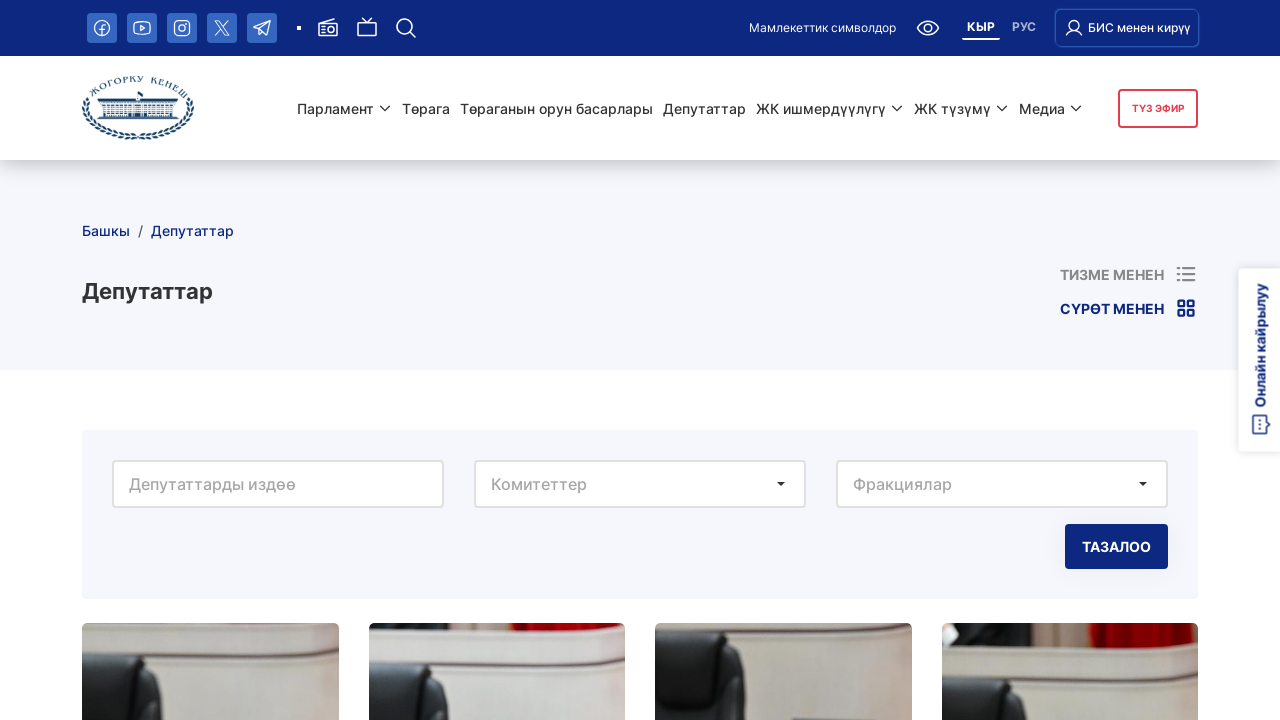